Tests multiple checkbox interactions by selecting all checkboxes, deselecting all, and then selecting specific individual checkboxes

Starting URL: https://automationfc.github.io/multiple-fields/

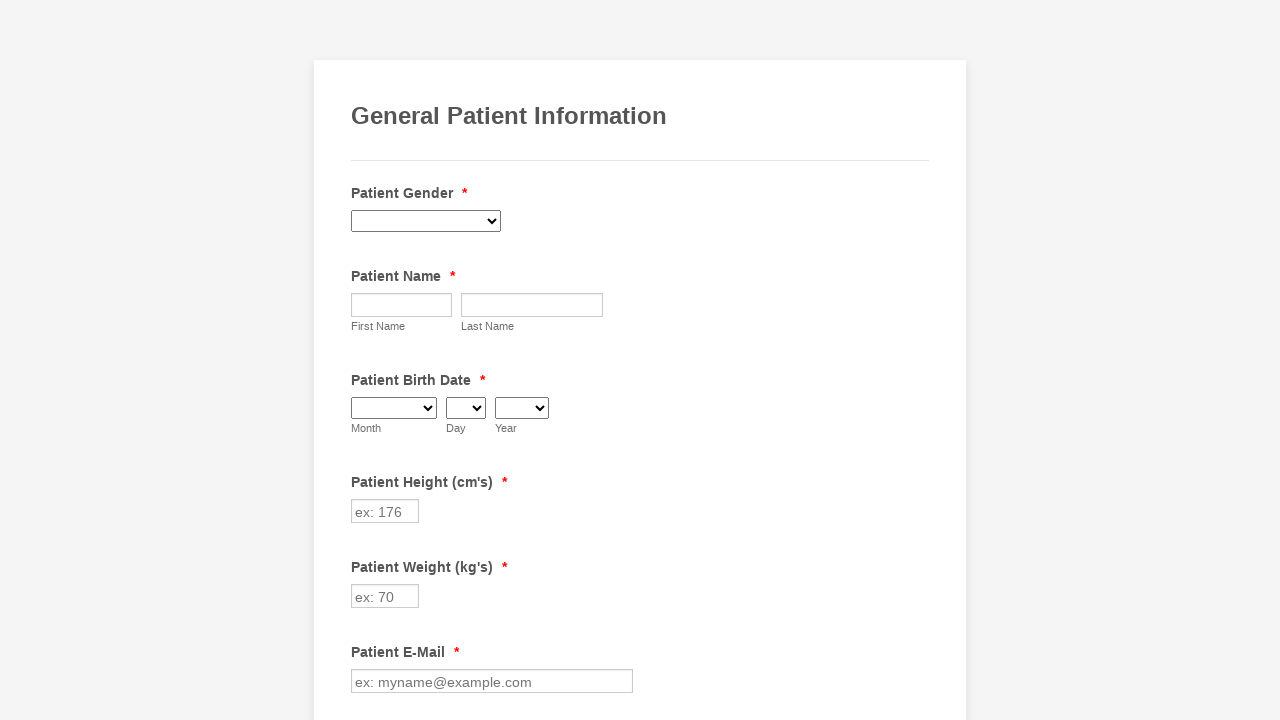

Waited for checkboxes to load
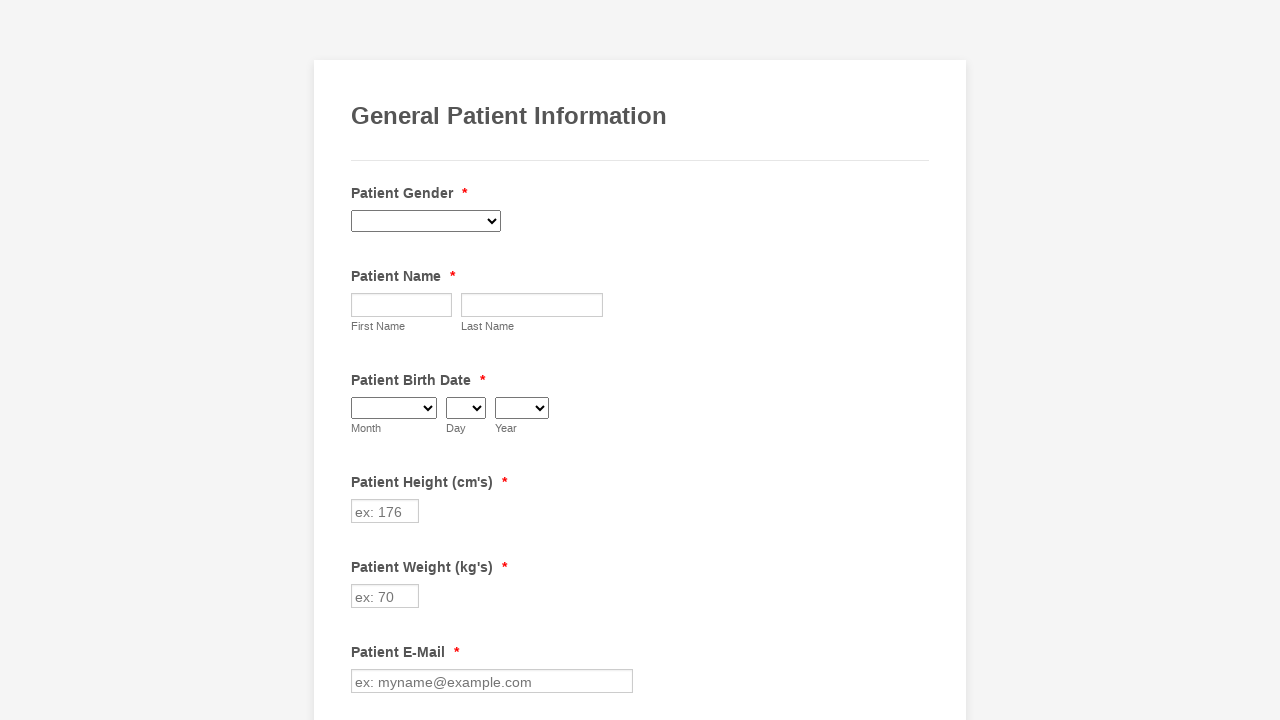

Located 29 checkboxes on the page
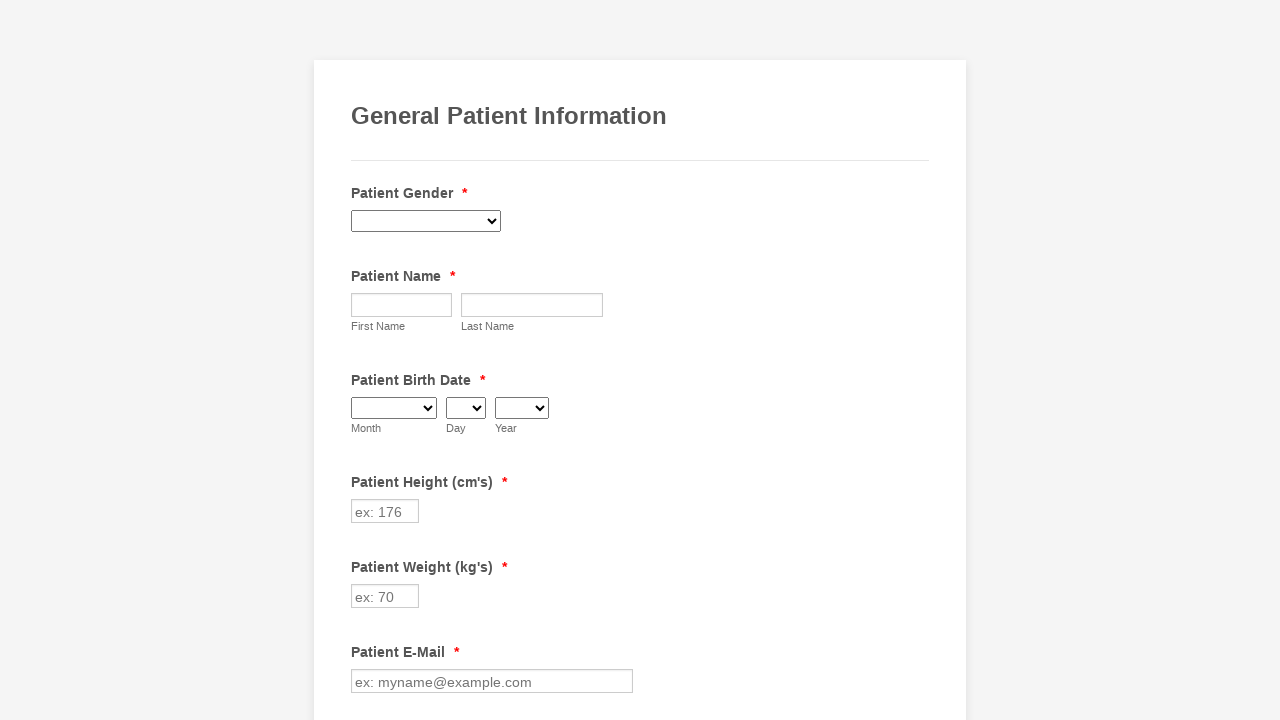

Selected checkbox 1 of 29 at (362, 360) on span.form-checkbox-item>input >> nth=0
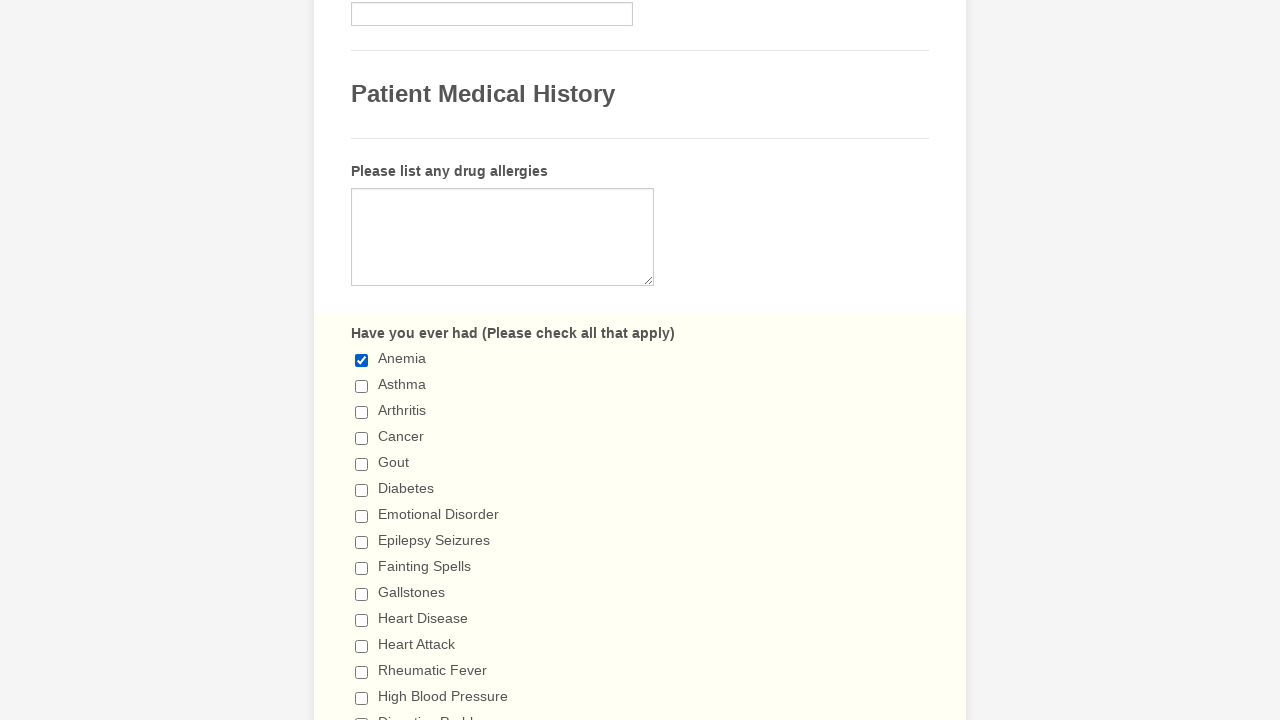

Selected checkbox 2 of 29 at (362, 386) on span.form-checkbox-item>input >> nth=1
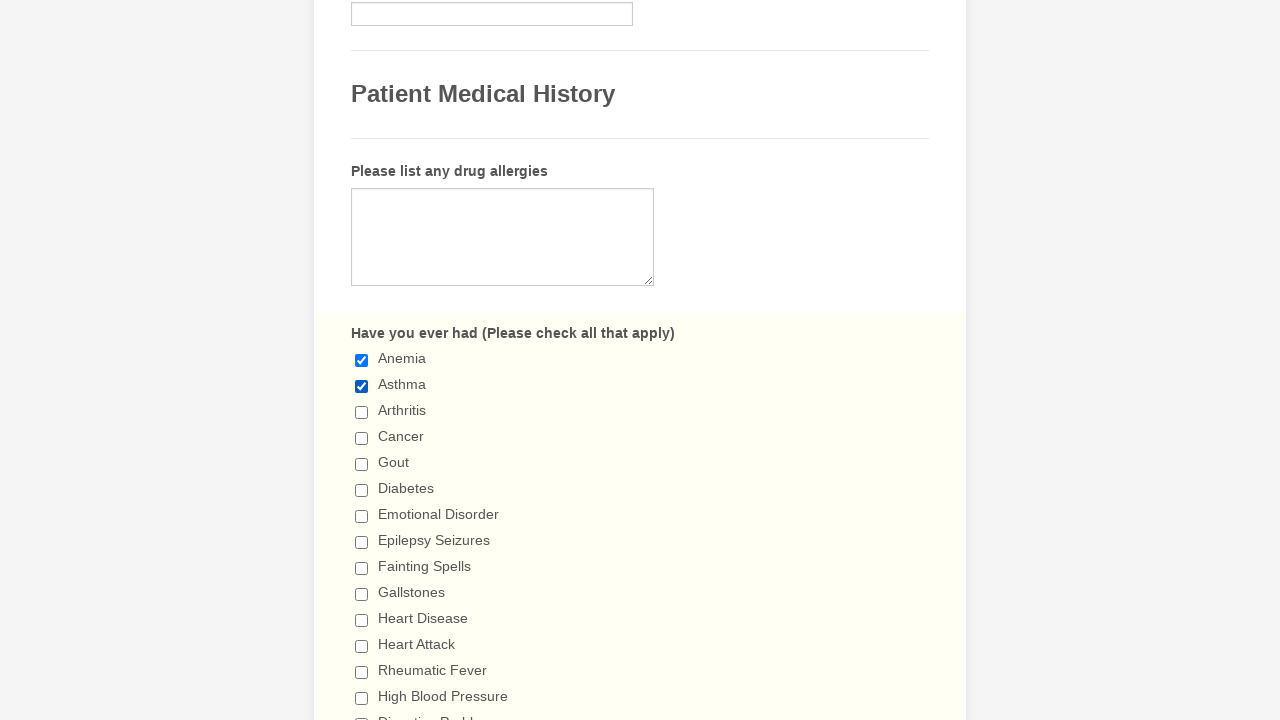

Selected checkbox 3 of 29 at (362, 412) on span.form-checkbox-item>input >> nth=2
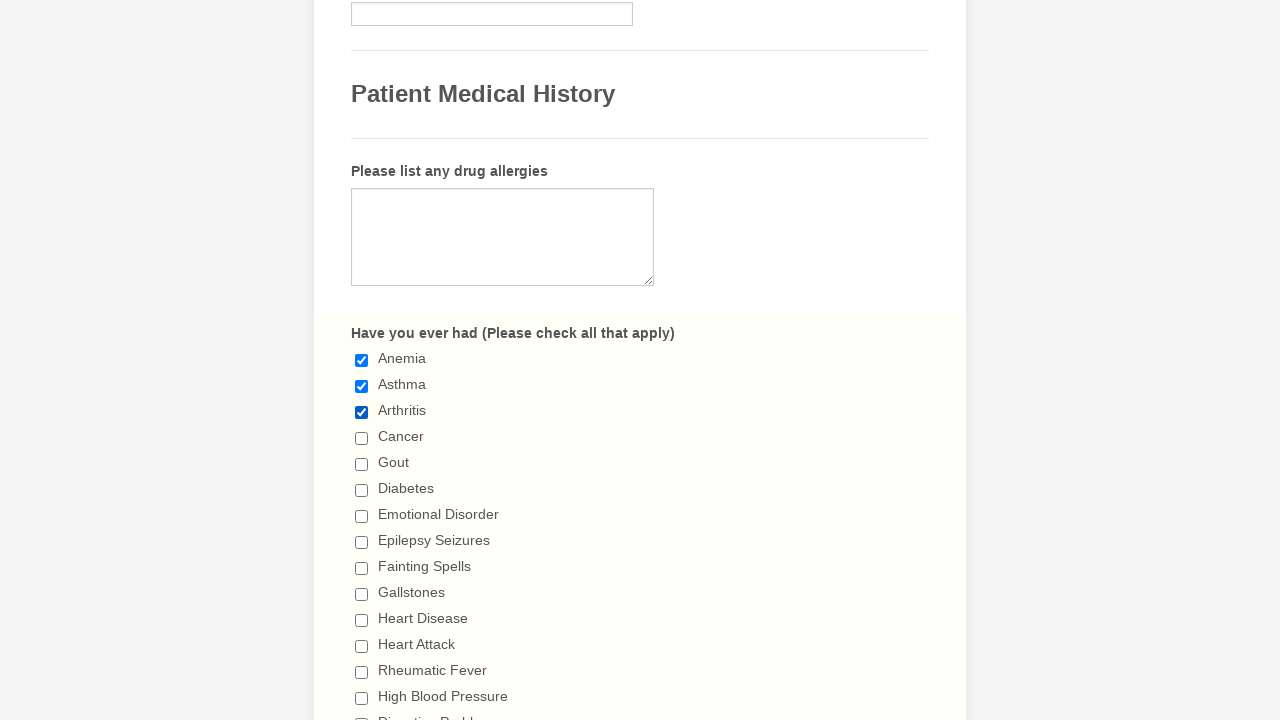

Selected checkbox 4 of 29 at (362, 438) on span.form-checkbox-item>input >> nth=3
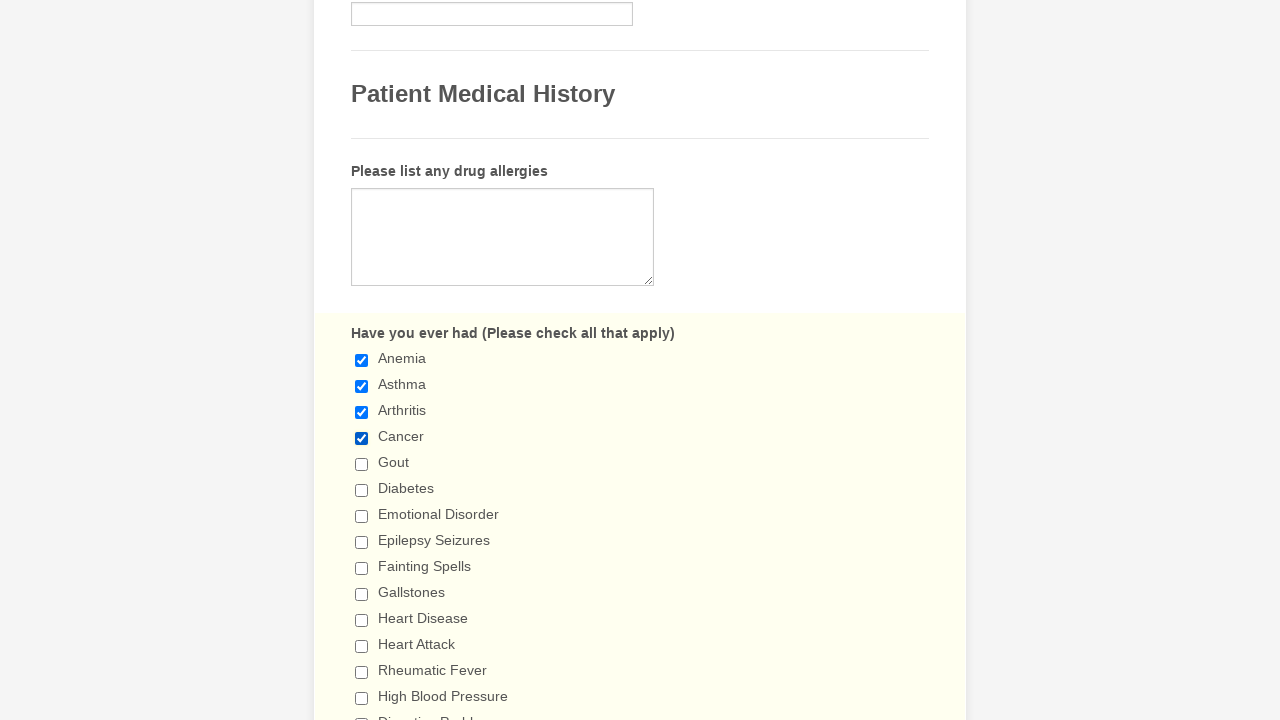

Selected checkbox 5 of 29 at (362, 464) on span.form-checkbox-item>input >> nth=4
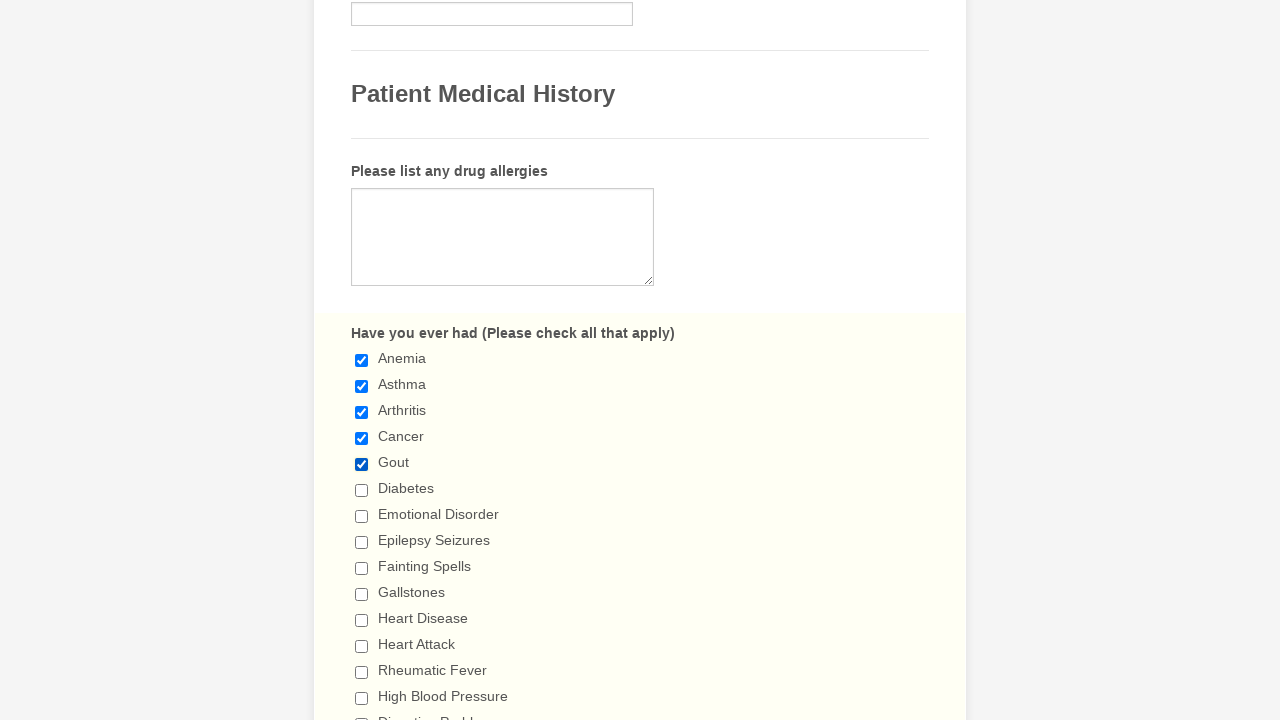

Selected checkbox 6 of 29 at (362, 490) on span.form-checkbox-item>input >> nth=5
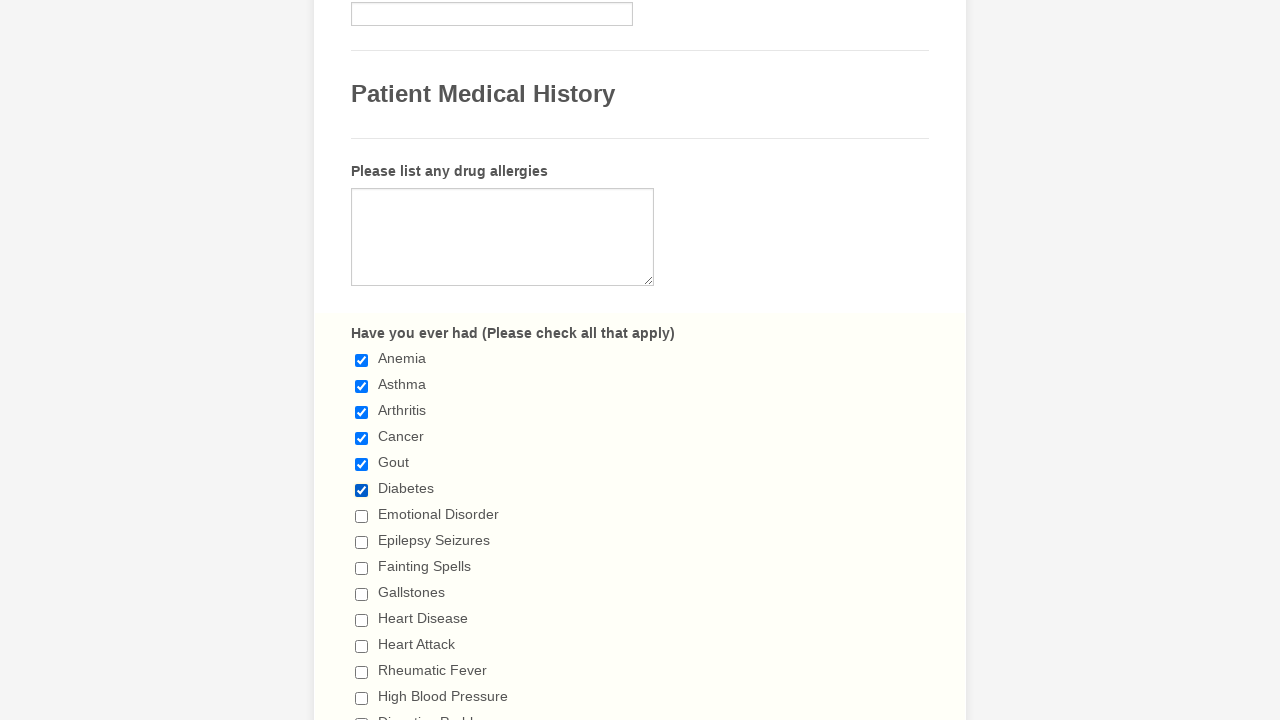

Selected checkbox 7 of 29 at (362, 516) on span.form-checkbox-item>input >> nth=6
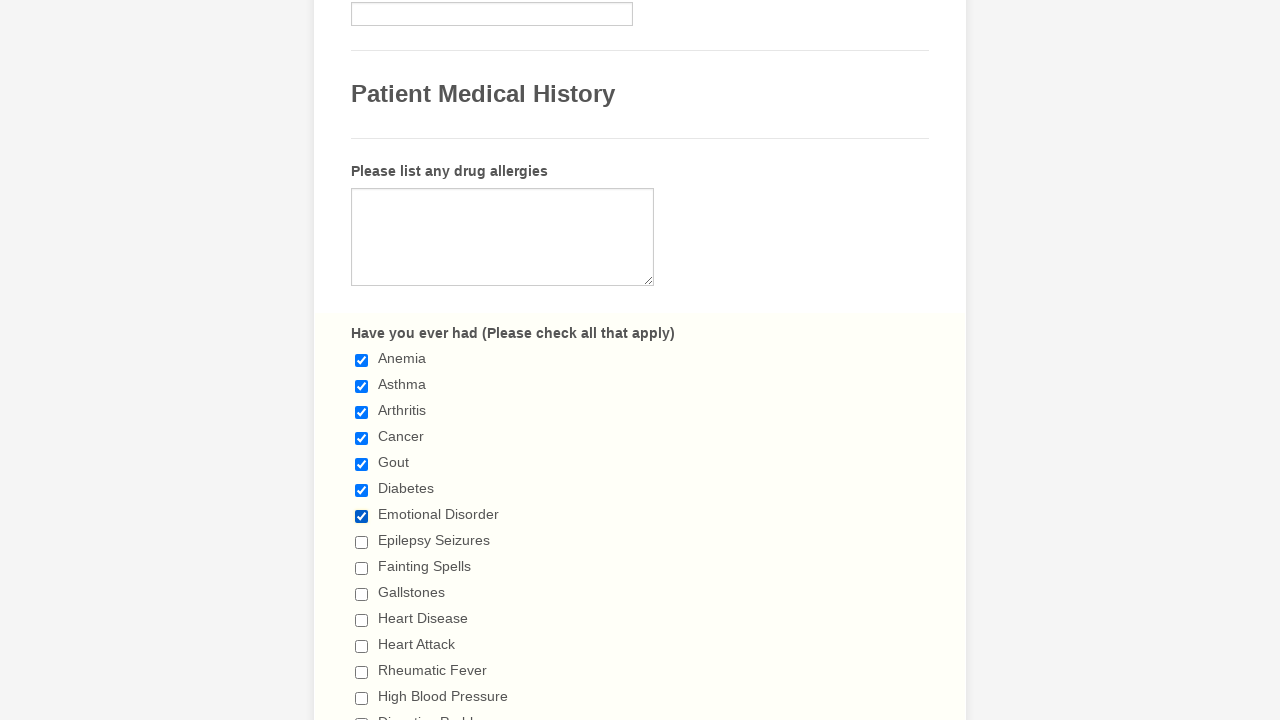

Selected checkbox 8 of 29 at (362, 542) on span.form-checkbox-item>input >> nth=7
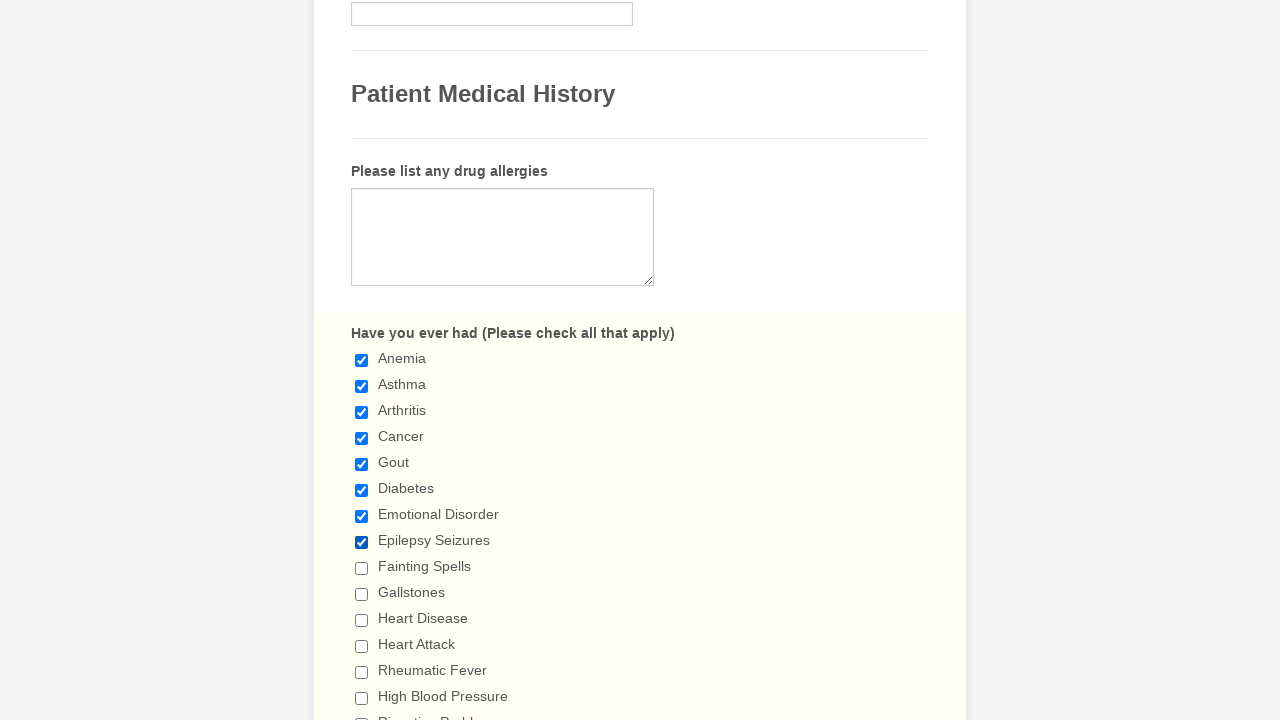

Selected checkbox 9 of 29 at (362, 568) on span.form-checkbox-item>input >> nth=8
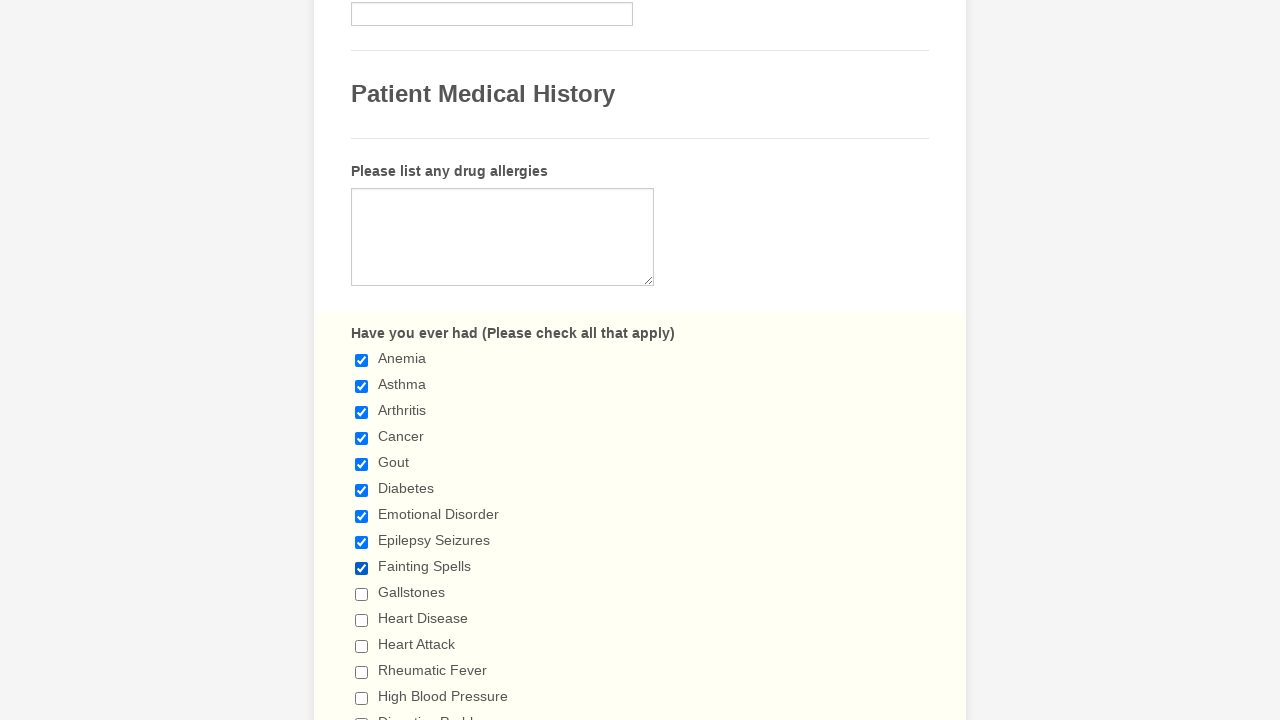

Selected checkbox 10 of 29 at (362, 594) on span.form-checkbox-item>input >> nth=9
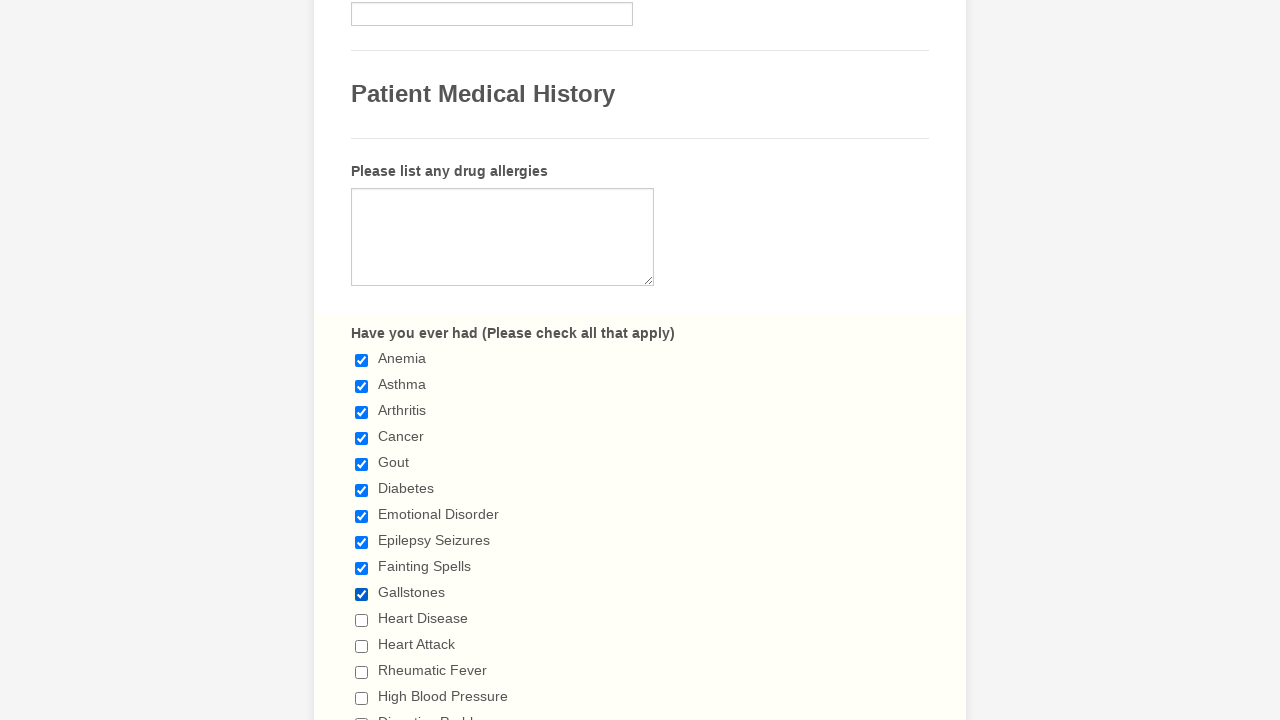

Selected checkbox 11 of 29 at (362, 620) on span.form-checkbox-item>input >> nth=10
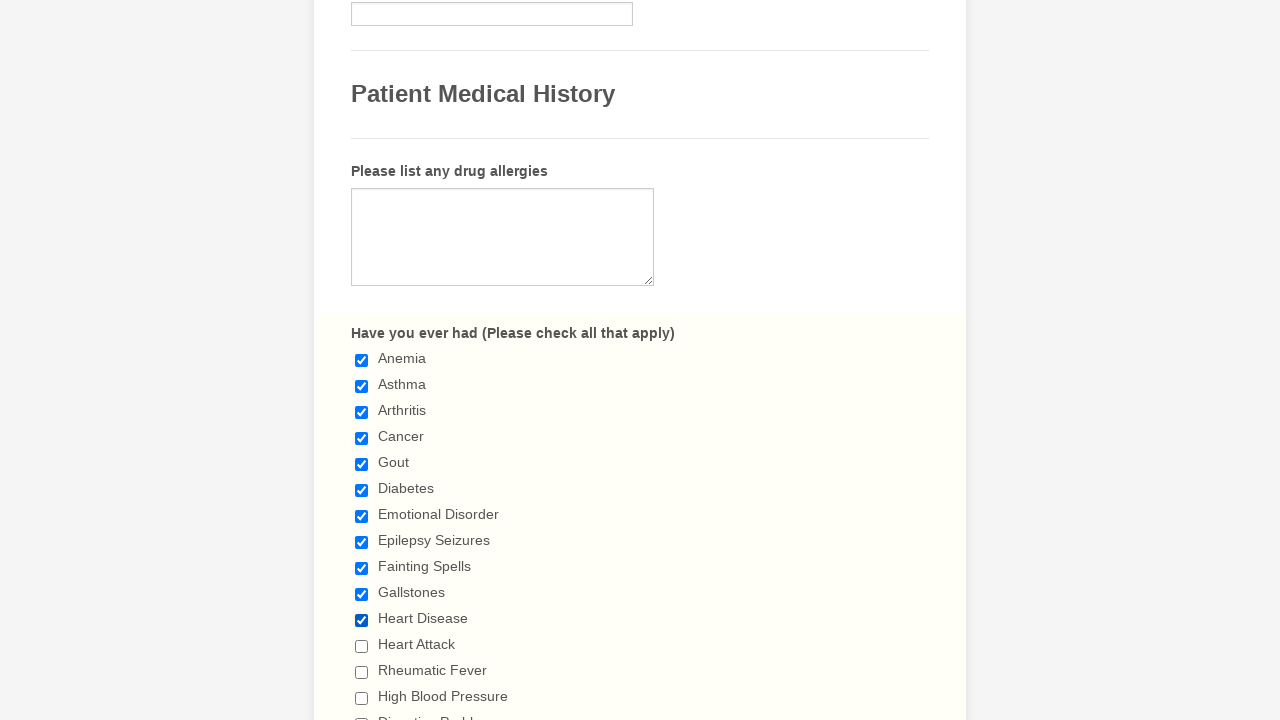

Selected checkbox 12 of 29 at (362, 646) on span.form-checkbox-item>input >> nth=11
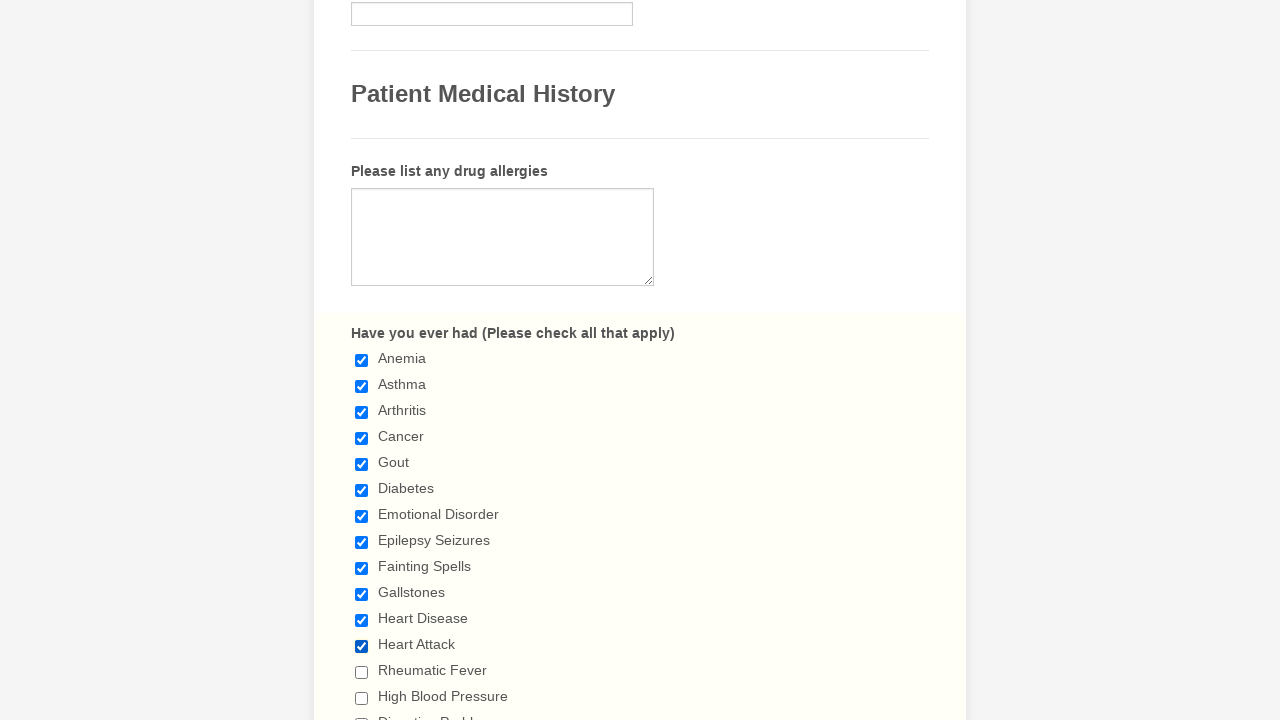

Selected checkbox 13 of 29 at (362, 672) on span.form-checkbox-item>input >> nth=12
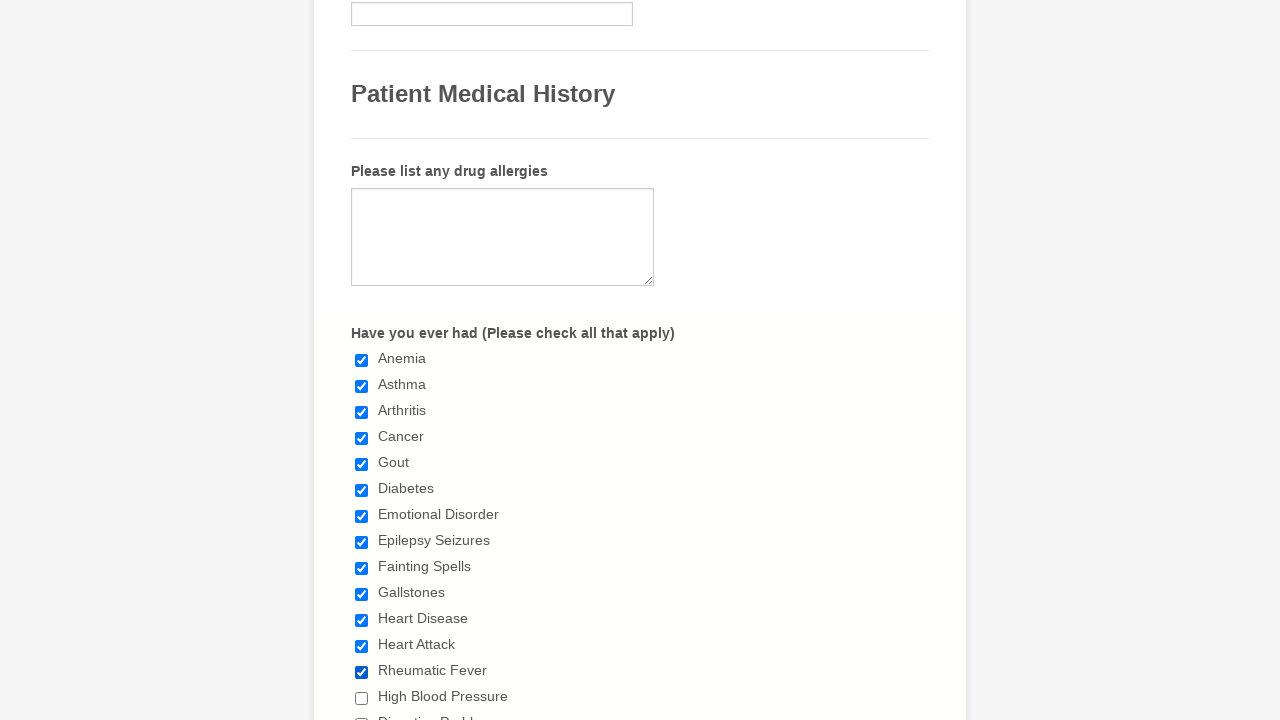

Selected checkbox 14 of 29 at (362, 698) on span.form-checkbox-item>input >> nth=13
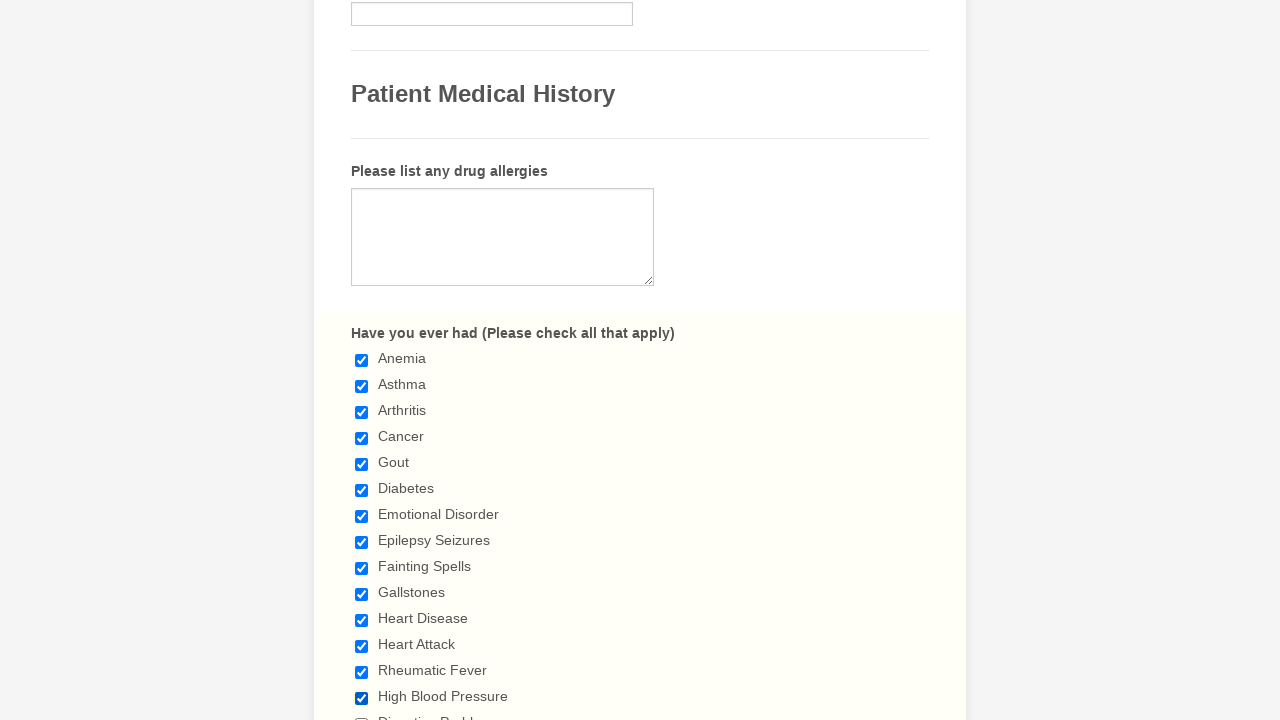

Selected checkbox 15 of 29 at (362, 714) on span.form-checkbox-item>input >> nth=14
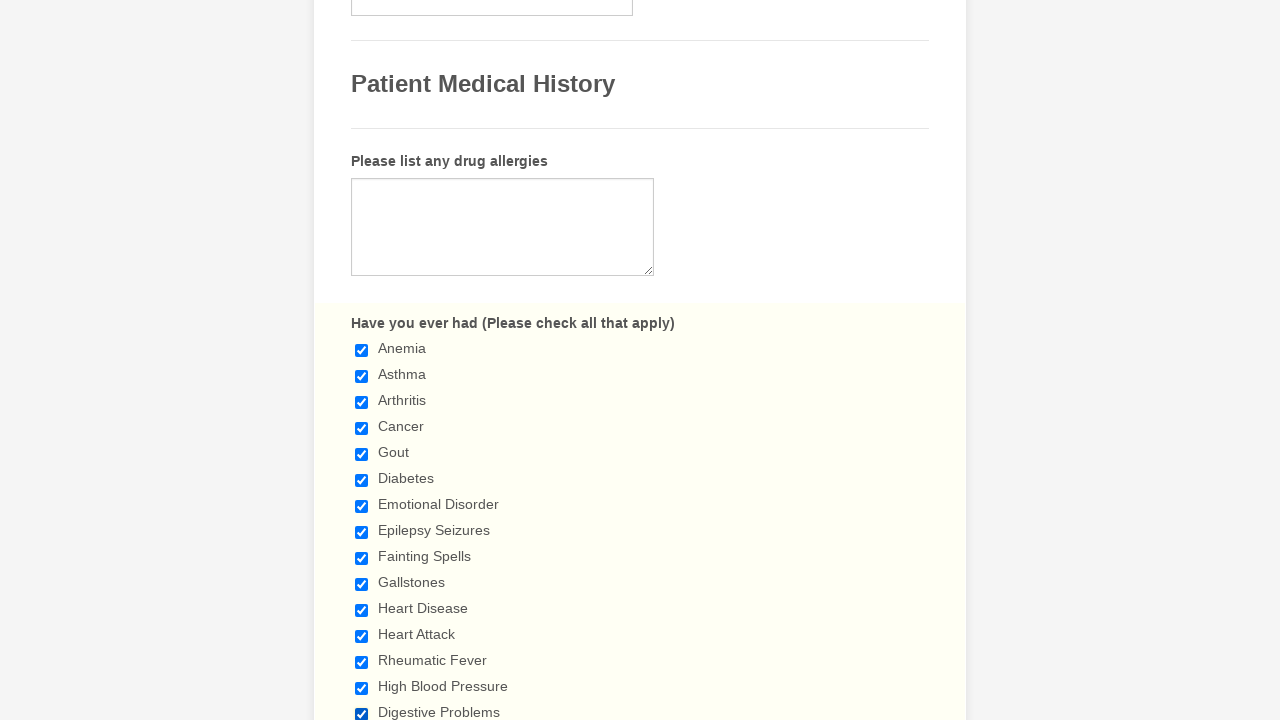

Selected checkbox 16 of 29 at (362, 360) on span.form-checkbox-item>input >> nth=15
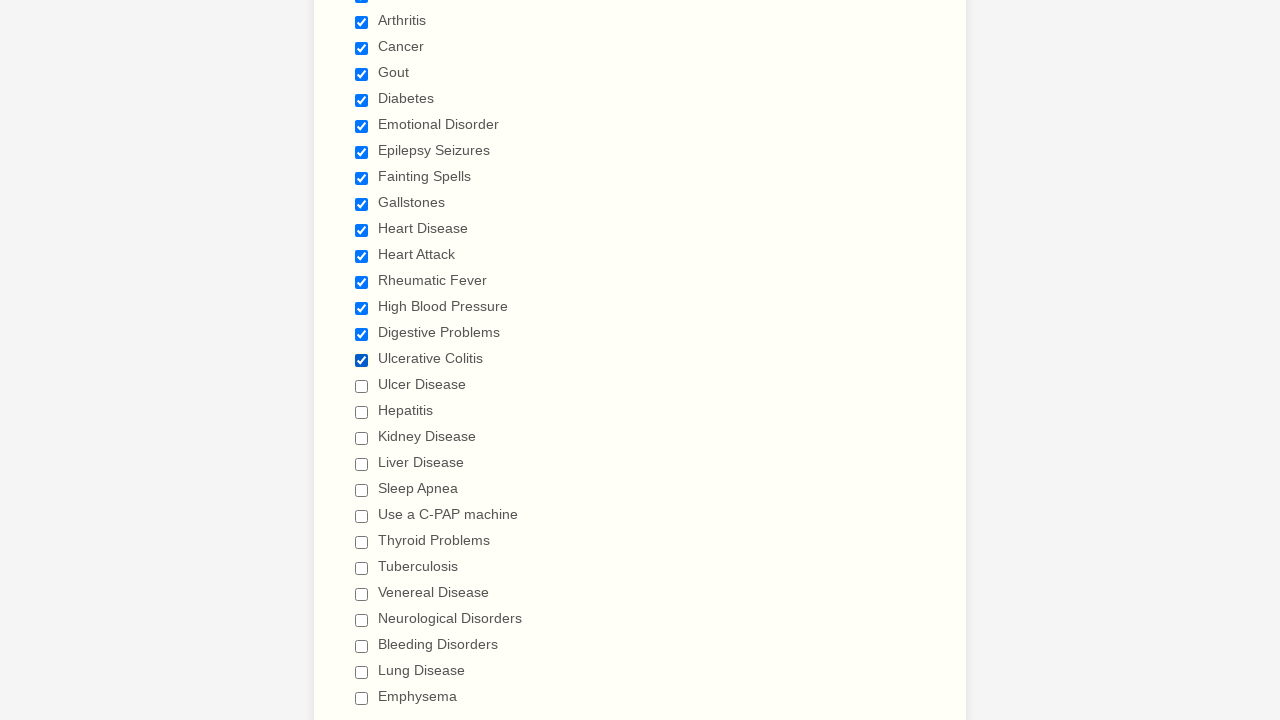

Selected checkbox 17 of 29 at (362, 386) on span.form-checkbox-item>input >> nth=16
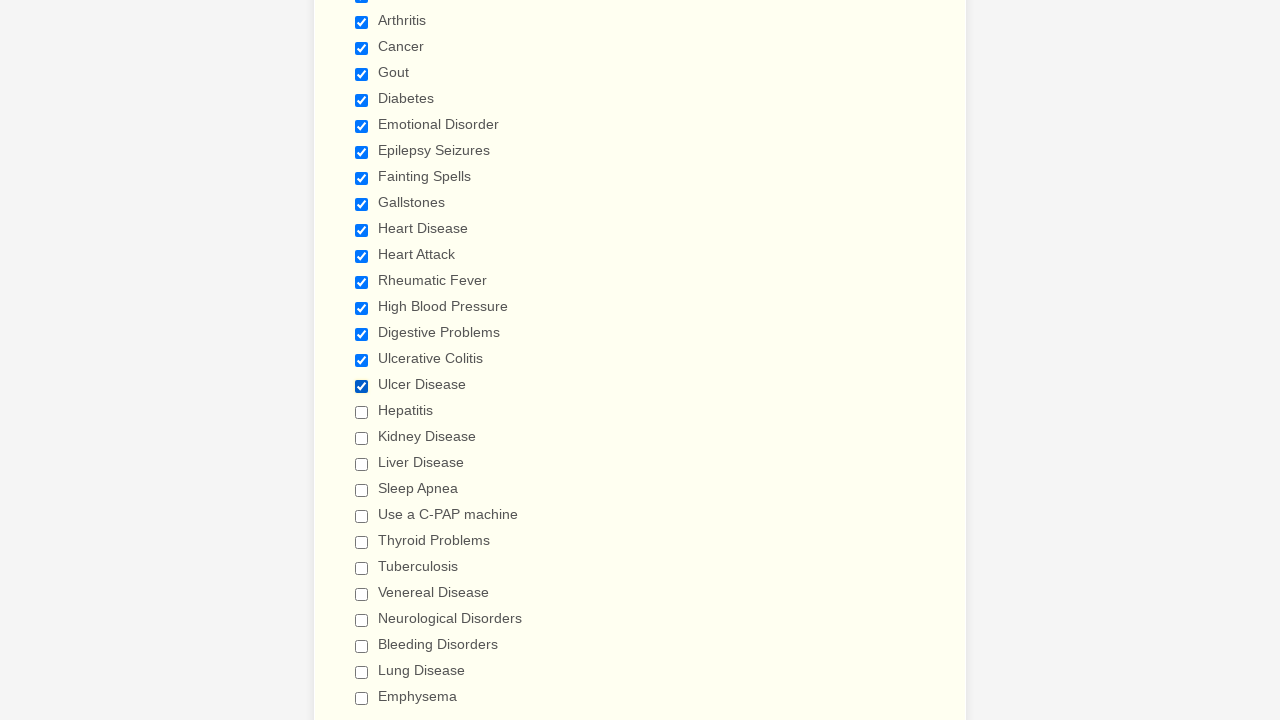

Selected checkbox 18 of 29 at (362, 412) on span.form-checkbox-item>input >> nth=17
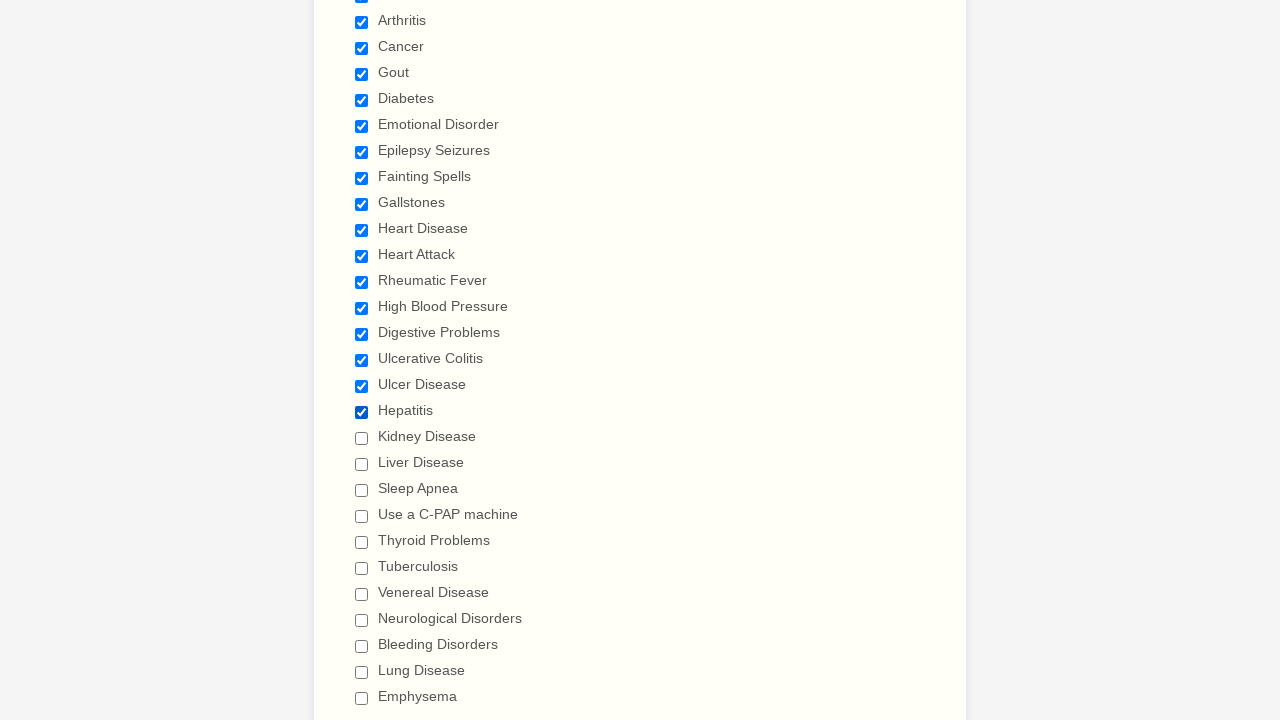

Selected checkbox 19 of 29 at (362, 438) on span.form-checkbox-item>input >> nth=18
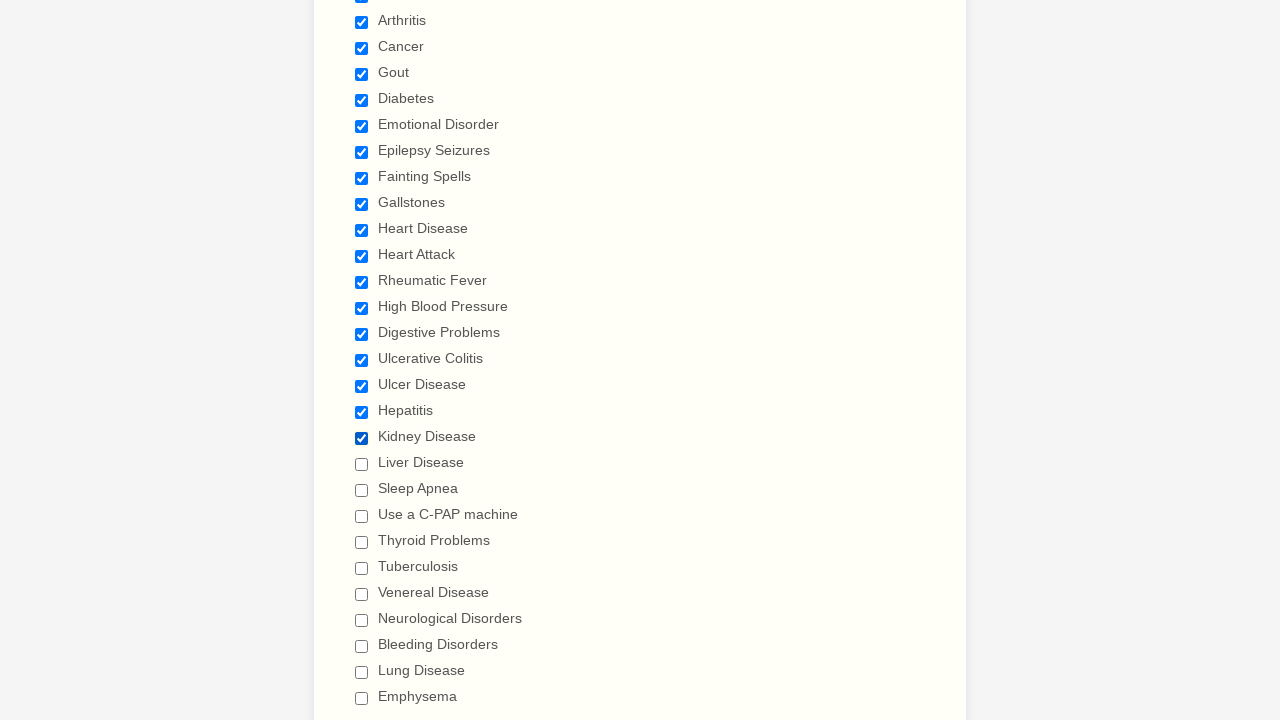

Selected checkbox 20 of 29 at (362, 464) on span.form-checkbox-item>input >> nth=19
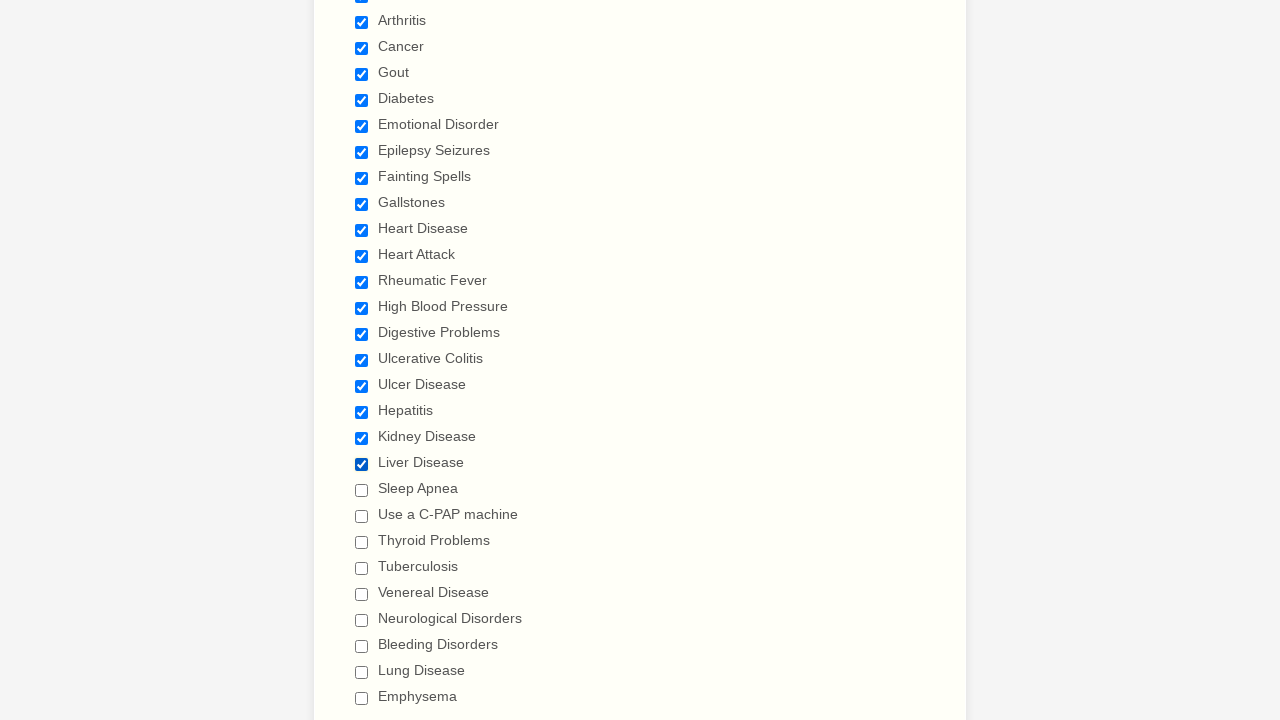

Selected checkbox 21 of 29 at (362, 490) on span.form-checkbox-item>input >> nth=20
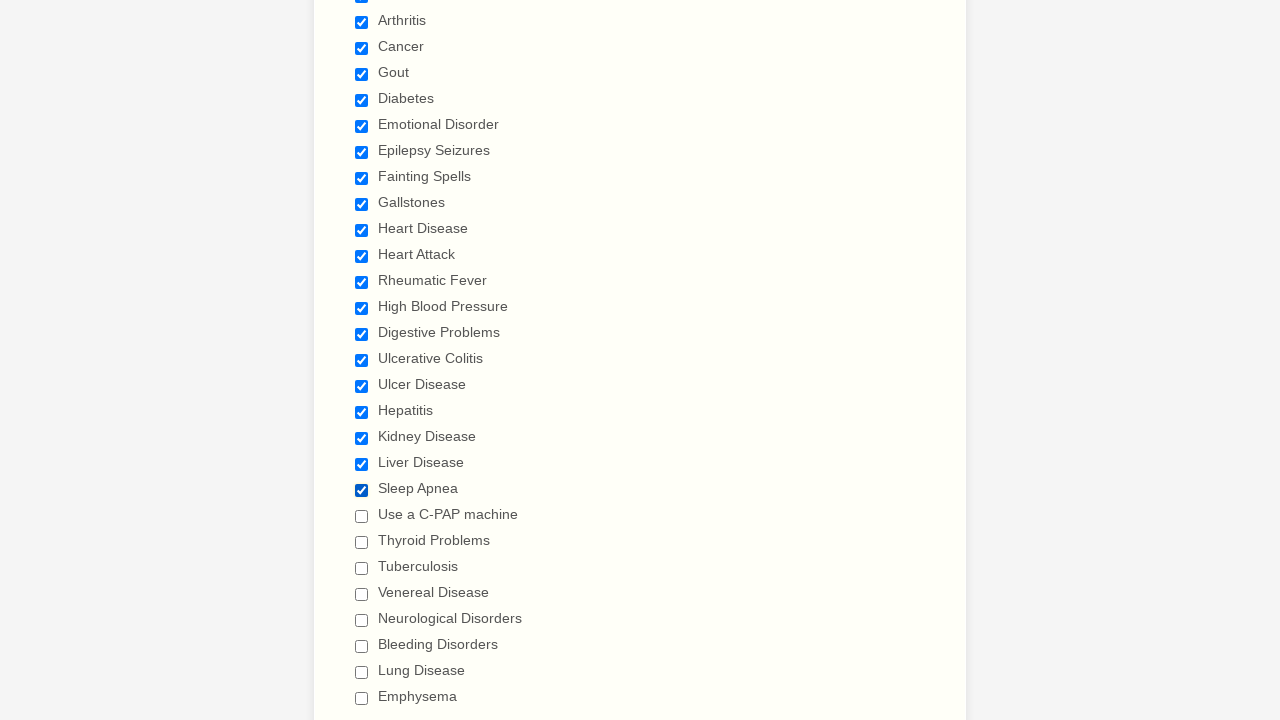

Selected checkbox 22 of 29 at (362, 516) on span.form-checkbox-item>input >> nth=21
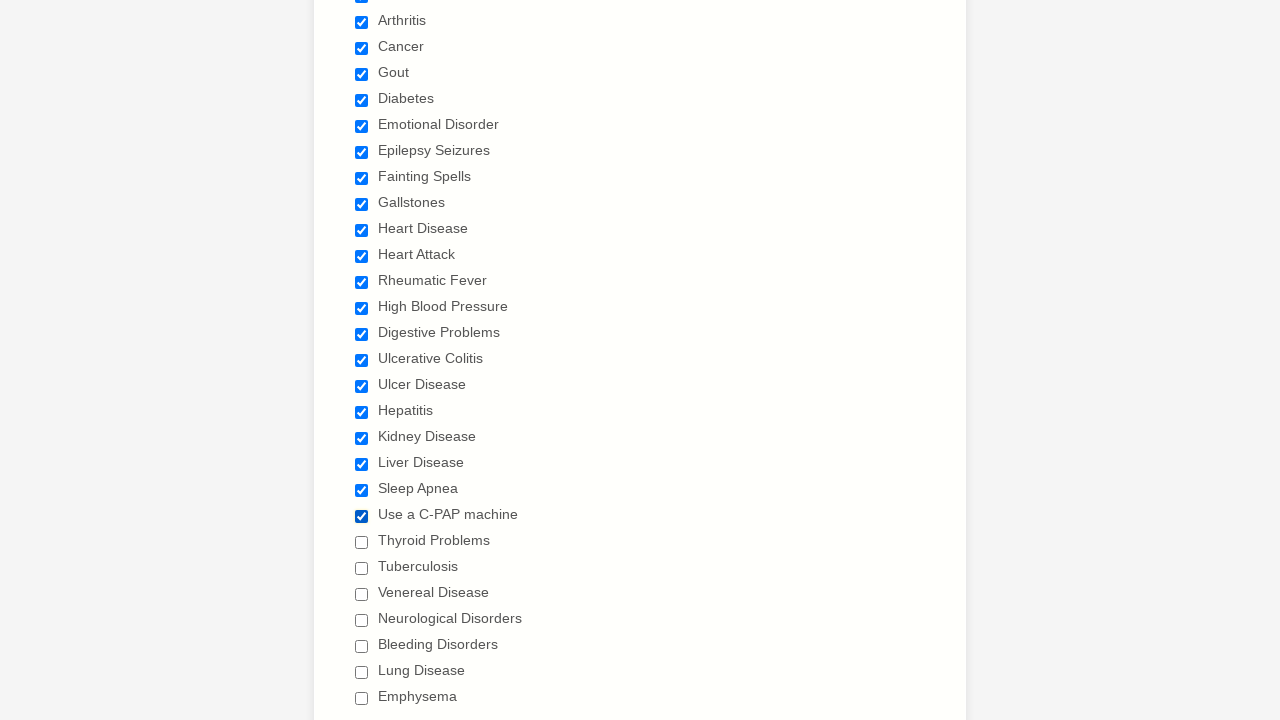

Selected checkbox 23 of 29 at (362, 542) on span.form-checkbox-item>input >> nth=22
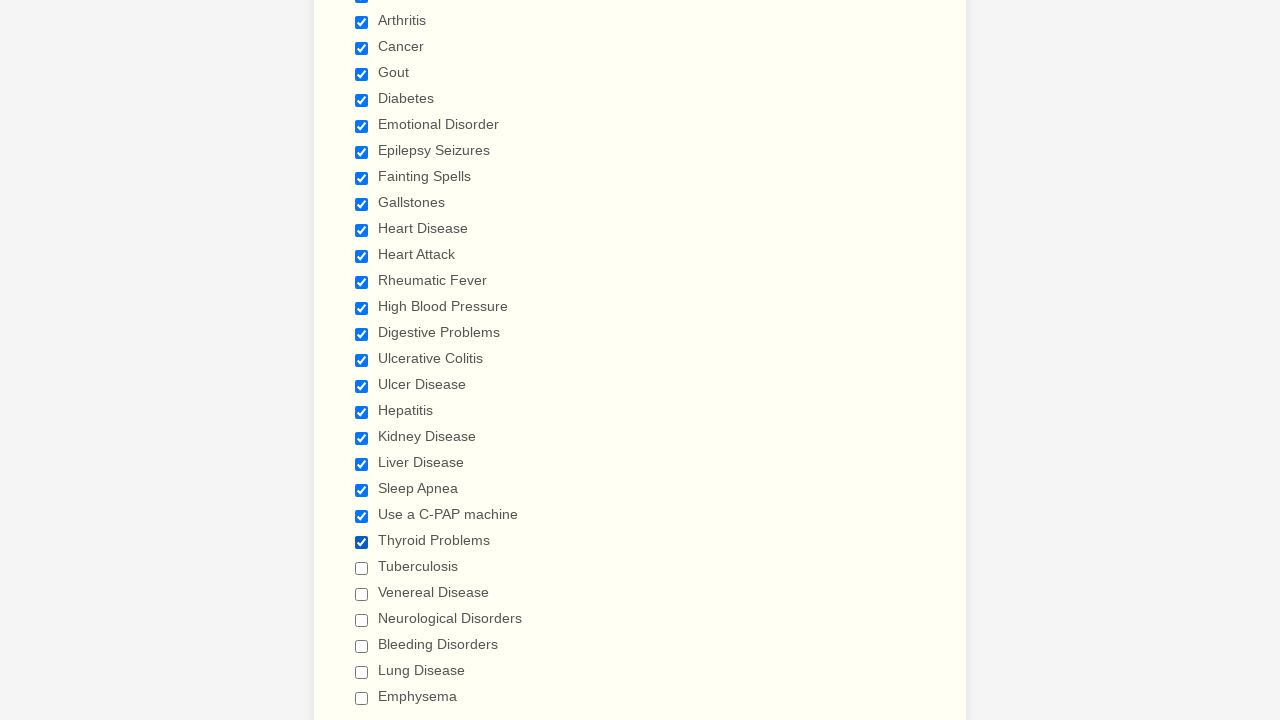

Selected checkbox 24 of 29 at (362, 568) on span.form-checkbox-item>input >> nth=23
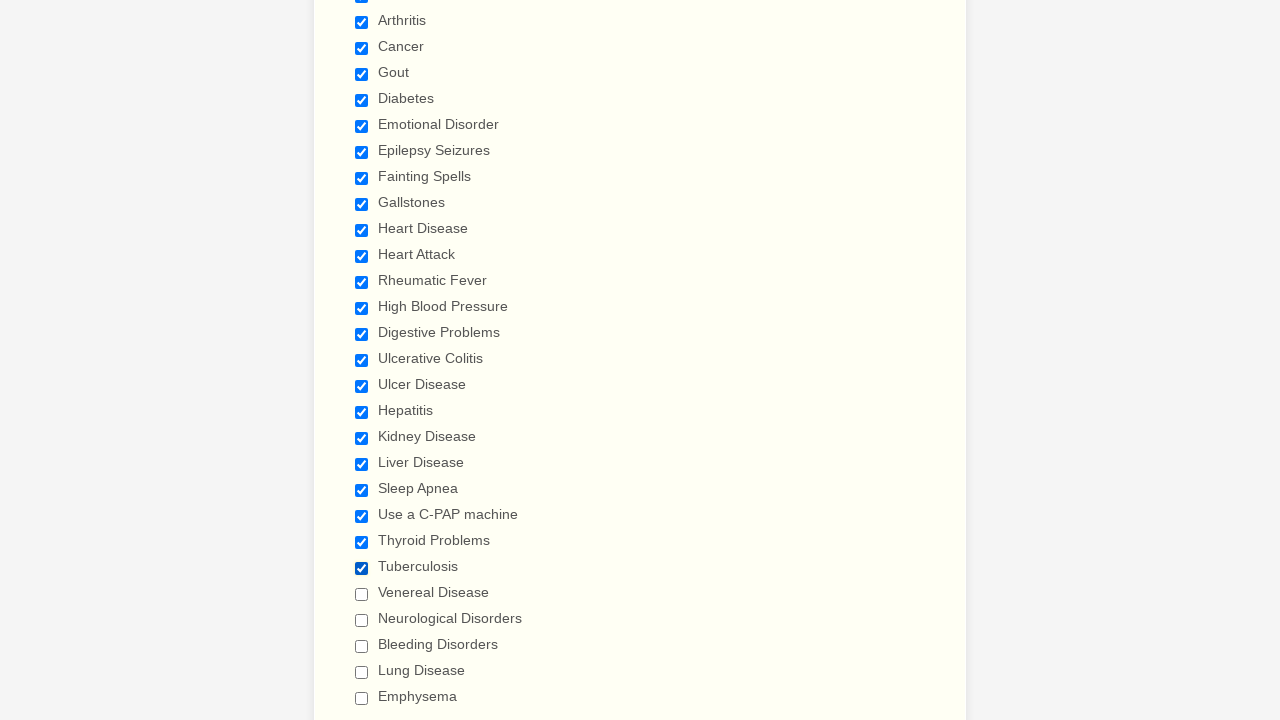

Selected checkbox 25 of 29 at (362, 594) on span.form-checkbox-item>input >> nth=24
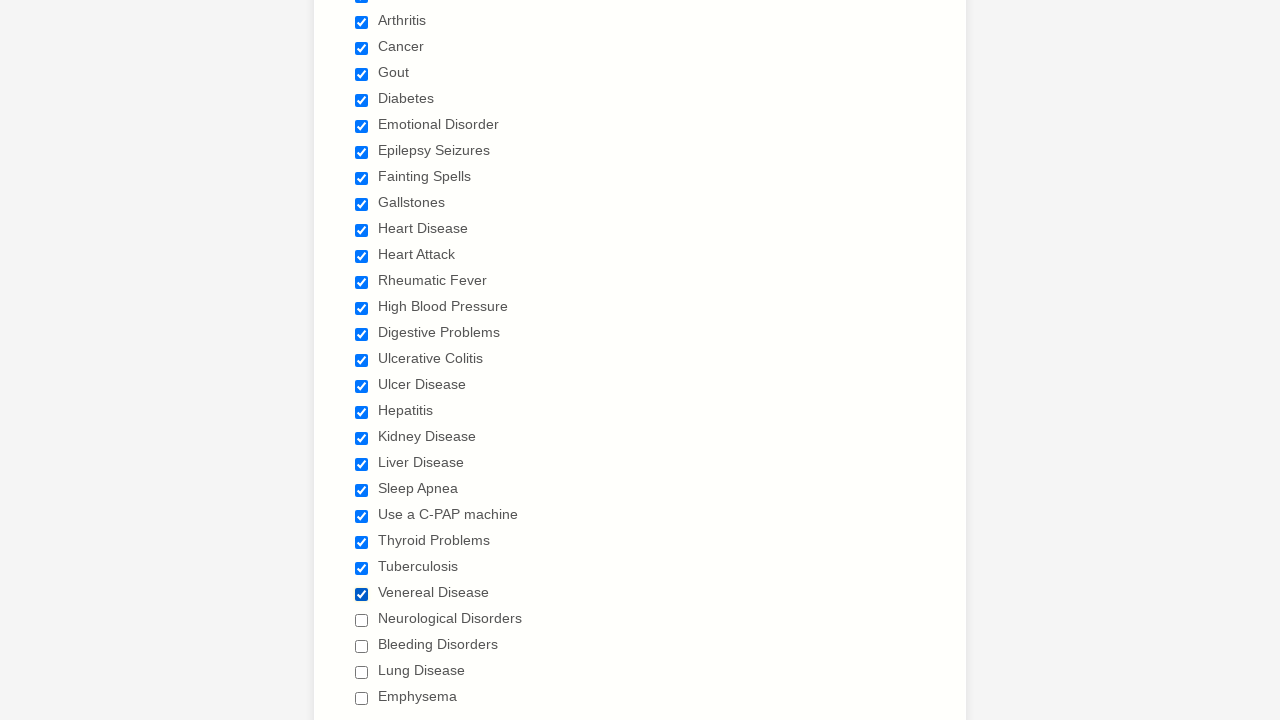

Selected checkbox 26 of 29 at (362, 620) on span.form-checkbox-item>input >> nth=25
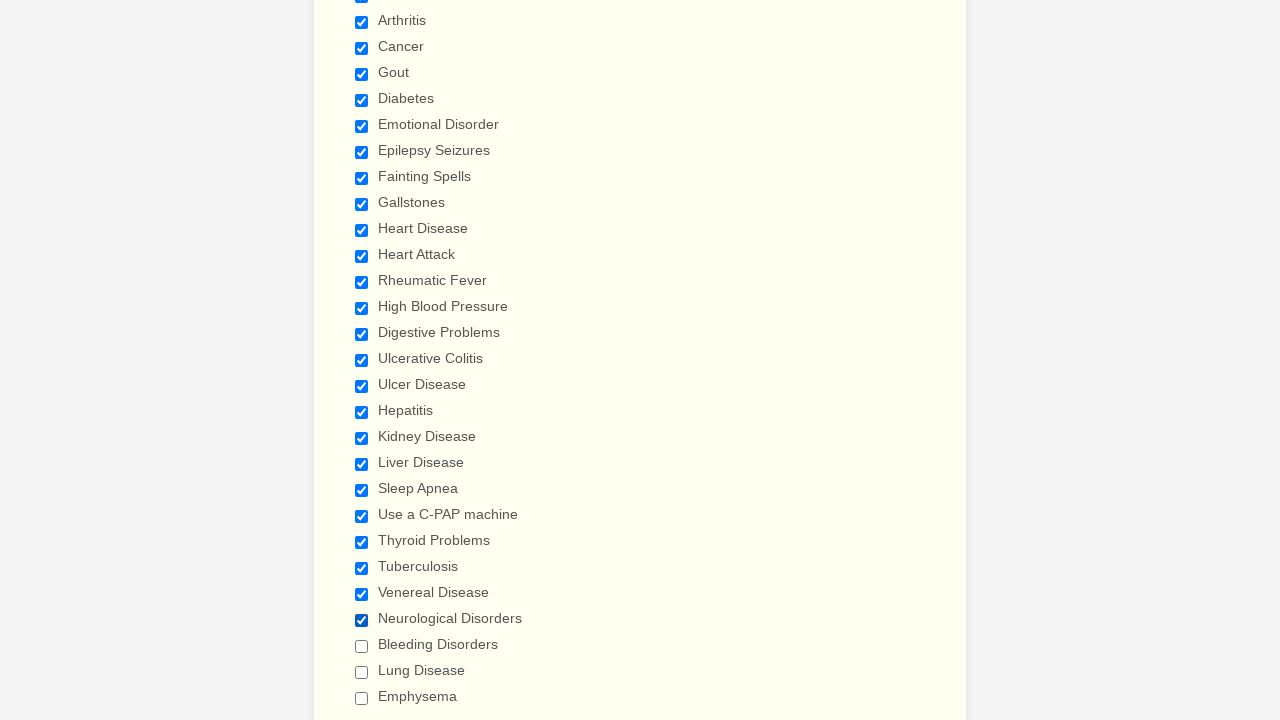

Selected checkbox 27 of 29 at (362, 646) on span.form-checkbox-item>input >> nth=26
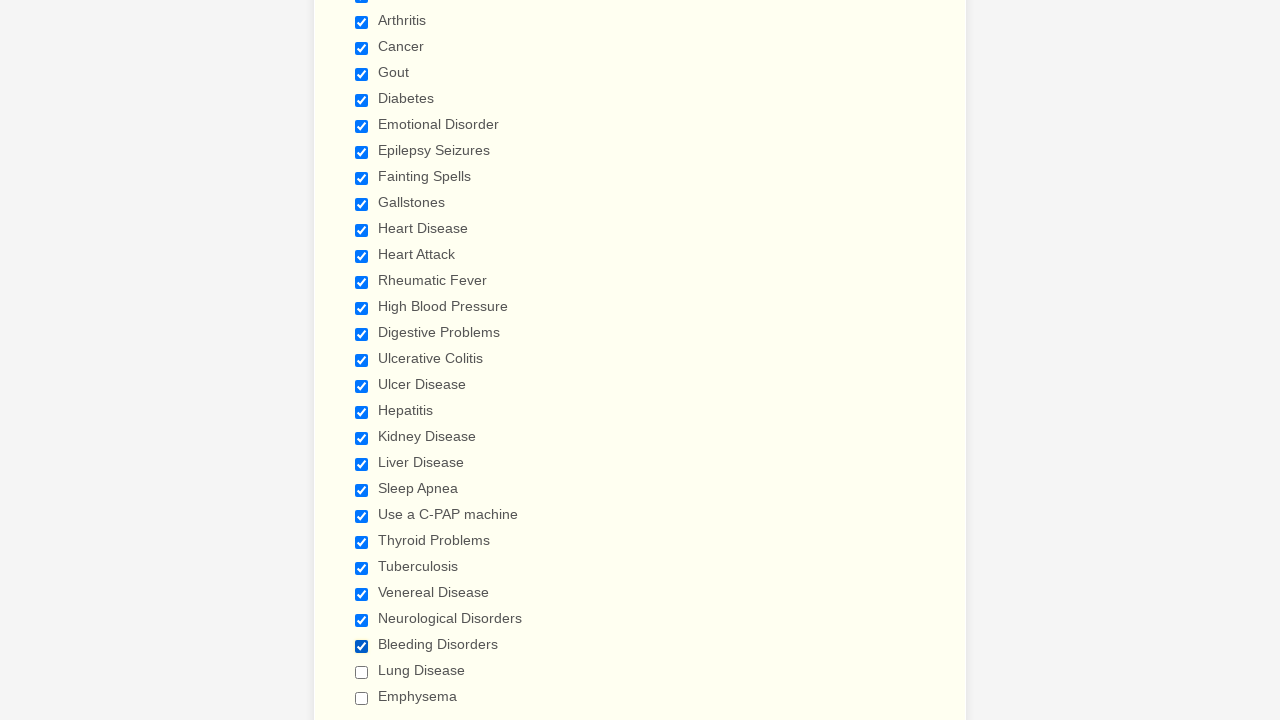

Selected checkbox 28 of 29 at (362, 672) on span.form-checkbox-item>input >> nth=27
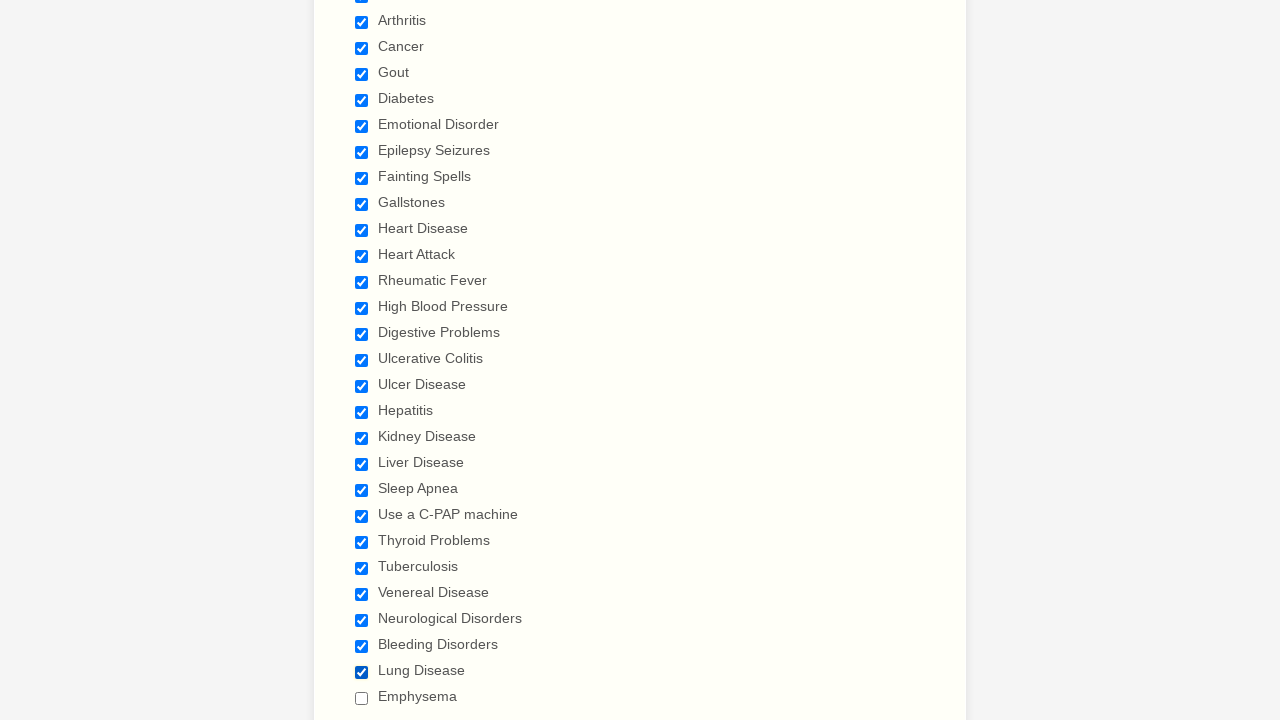

Selected checkbox 29 of 29 at (362, 698) on span.form-checkbox-item>input >> nth=28
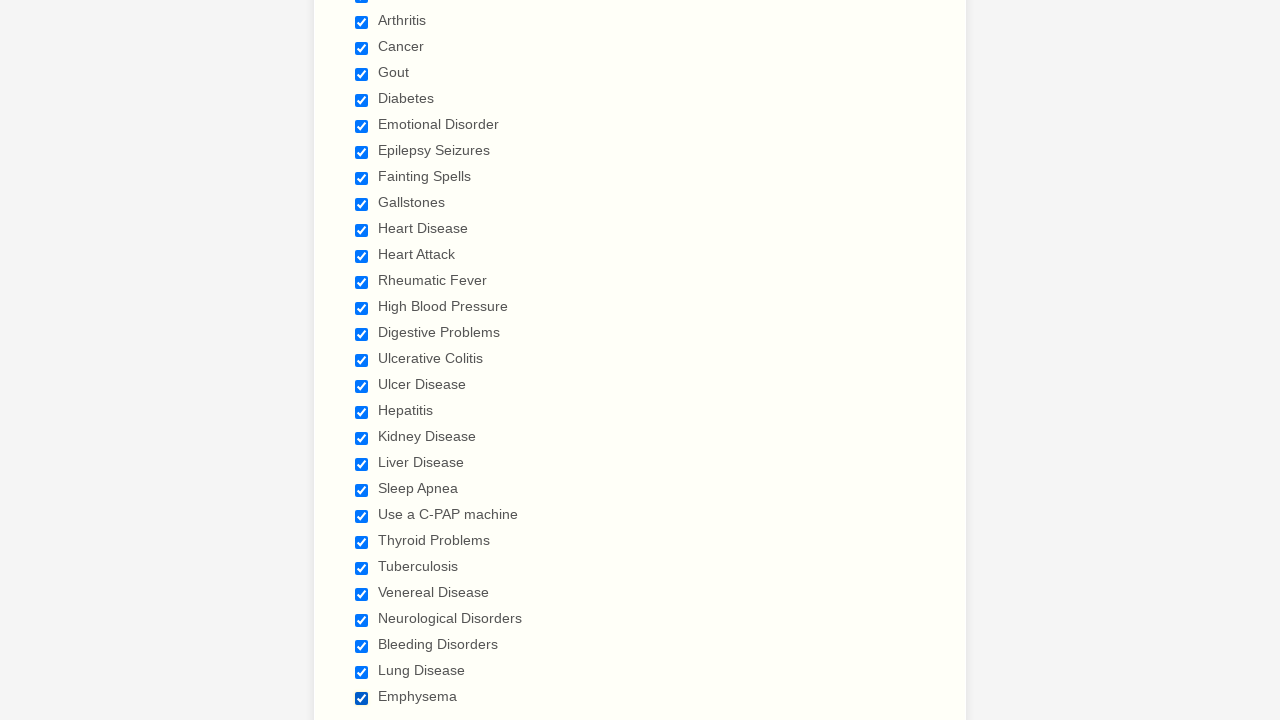

Deselected checkbox 1 of 29 at (362, 360) on span.form-checkbox-item>input >> nth=0
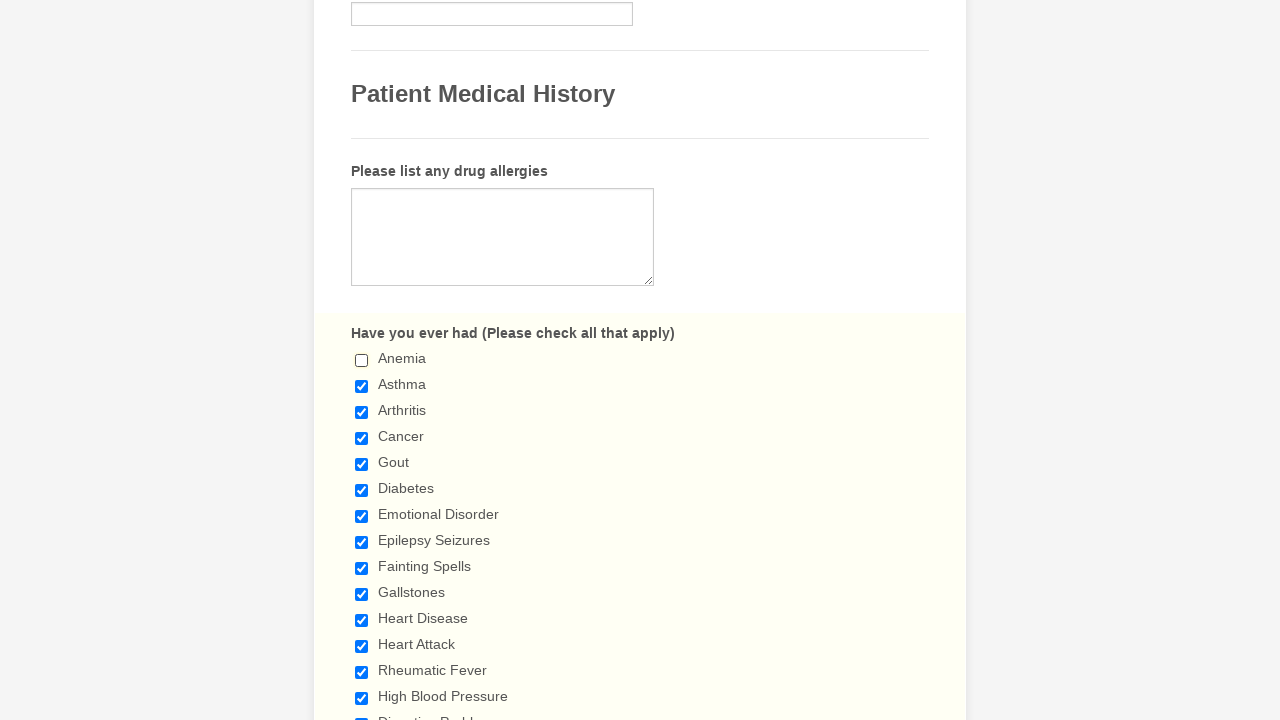

Deselected checkbox 2 of 29 at (362, 386) on span.form-checkbox-item>input >> nth=1
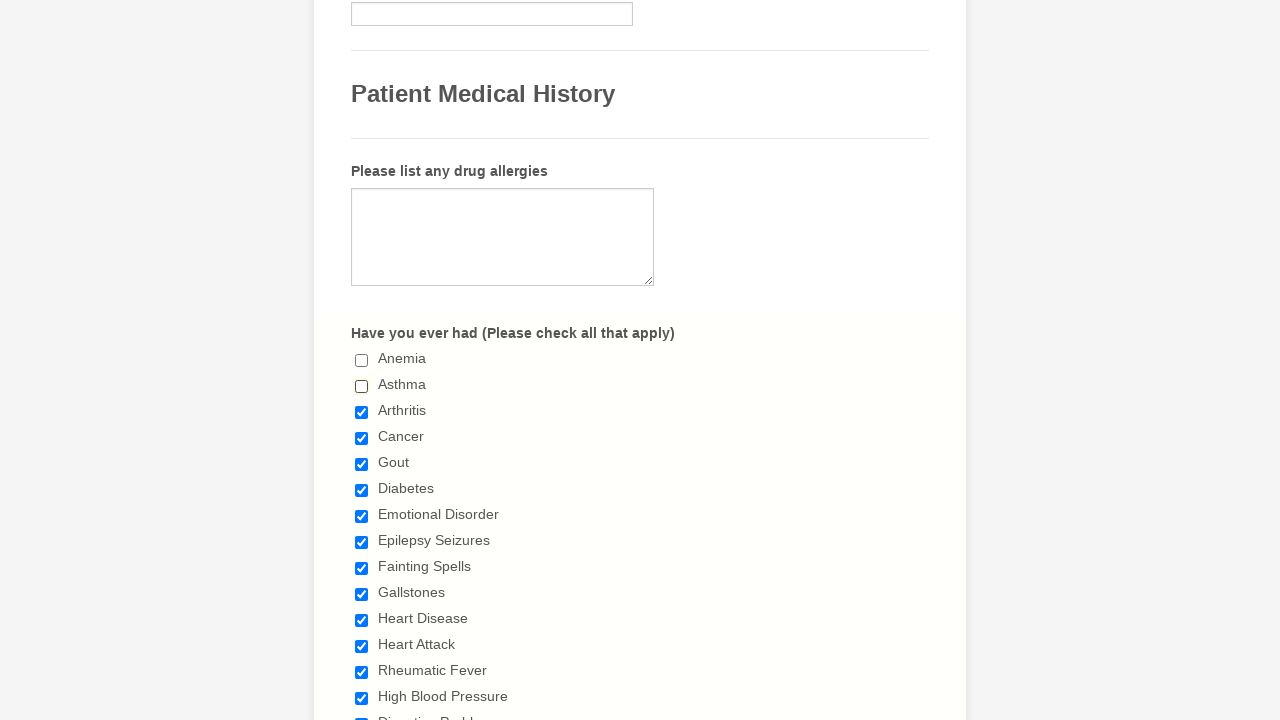

Deselected checkbox 3 of 29 at (362, 412) on span.form-checkbox-item>input >> nth=2
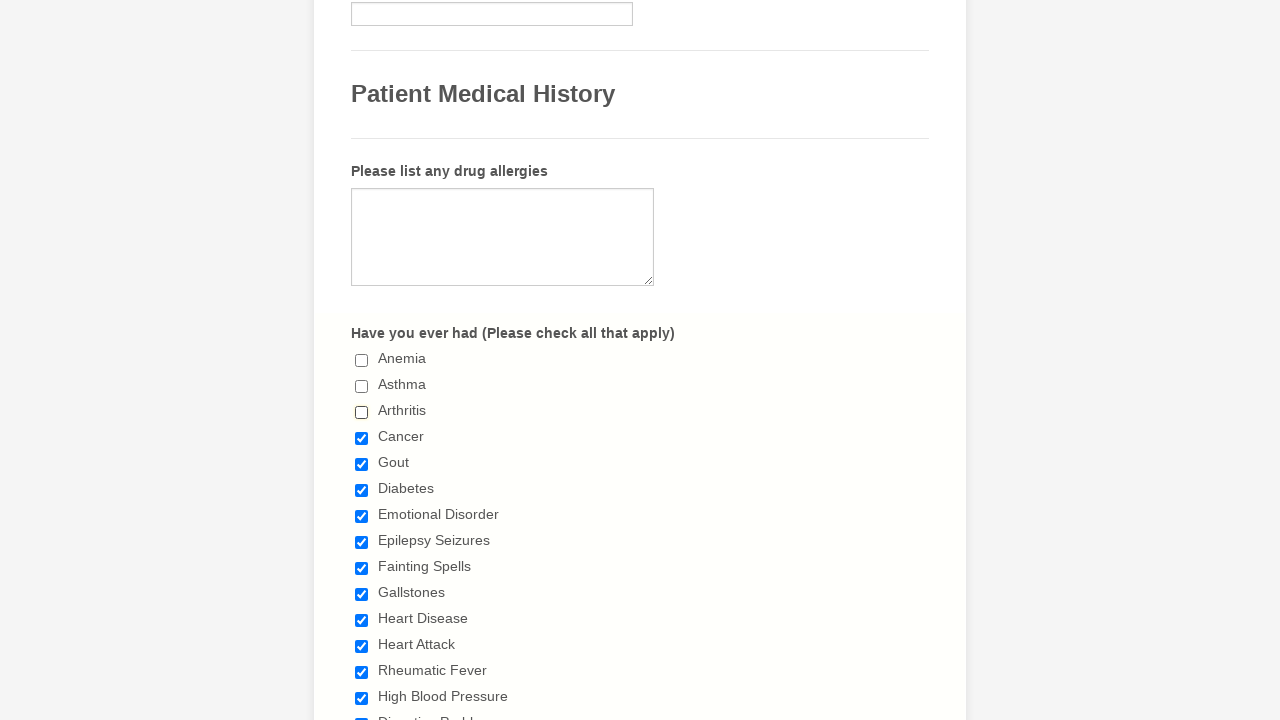

Deselected checkbox 4 of 29 at (362, 438) on span.form-checkbox-item>input >> nth=3
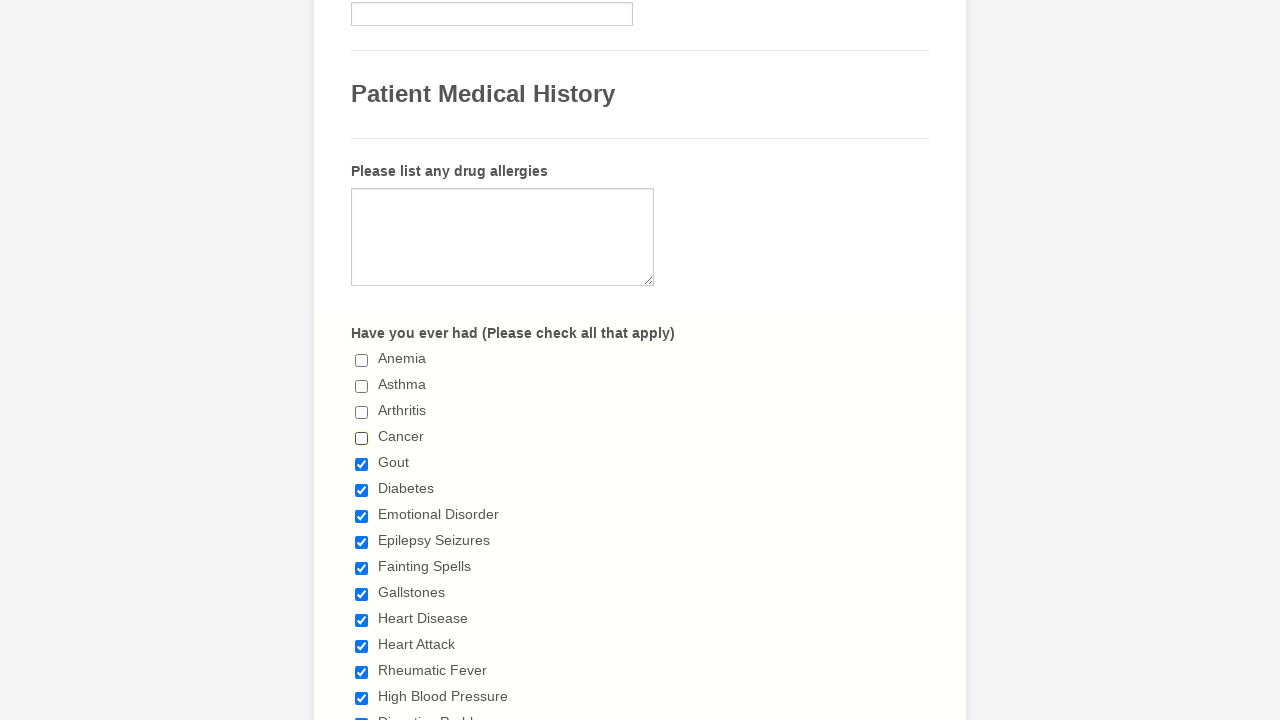

Deselected checkbox 5 of 29 at (362, 464) on span.form-checkbox-item>input >> nth=4
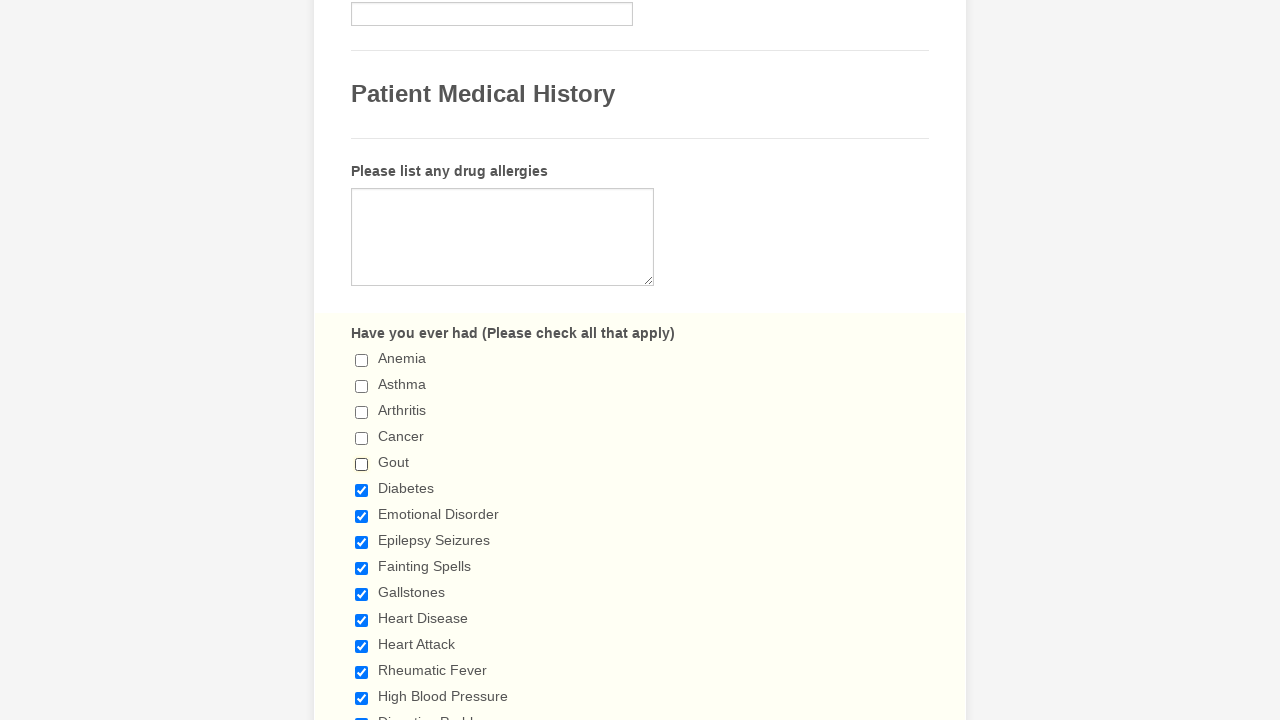

Deselected checkbox 6 of 29 at (362, 490) on span.form-checkbox-item>input >> nth=5
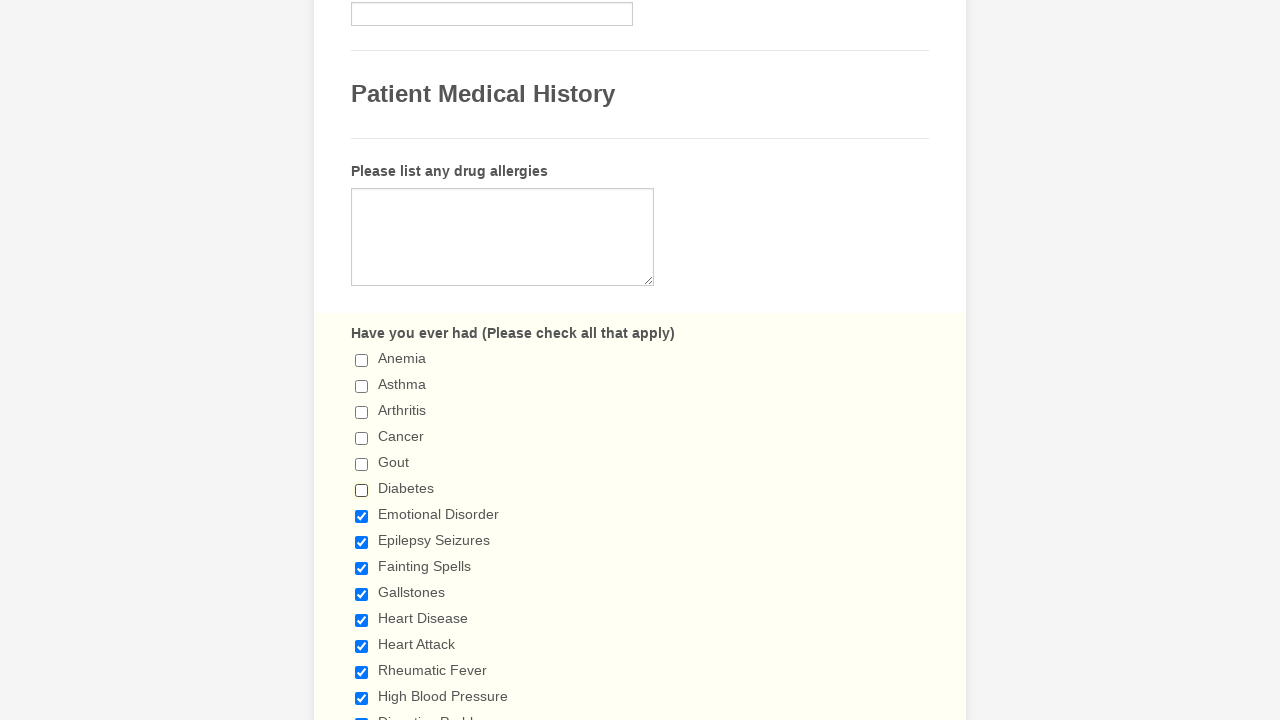

Deselected checkbox 7 of 29 at (362, 516) on span.form-checkbox-item>input >> nth=6
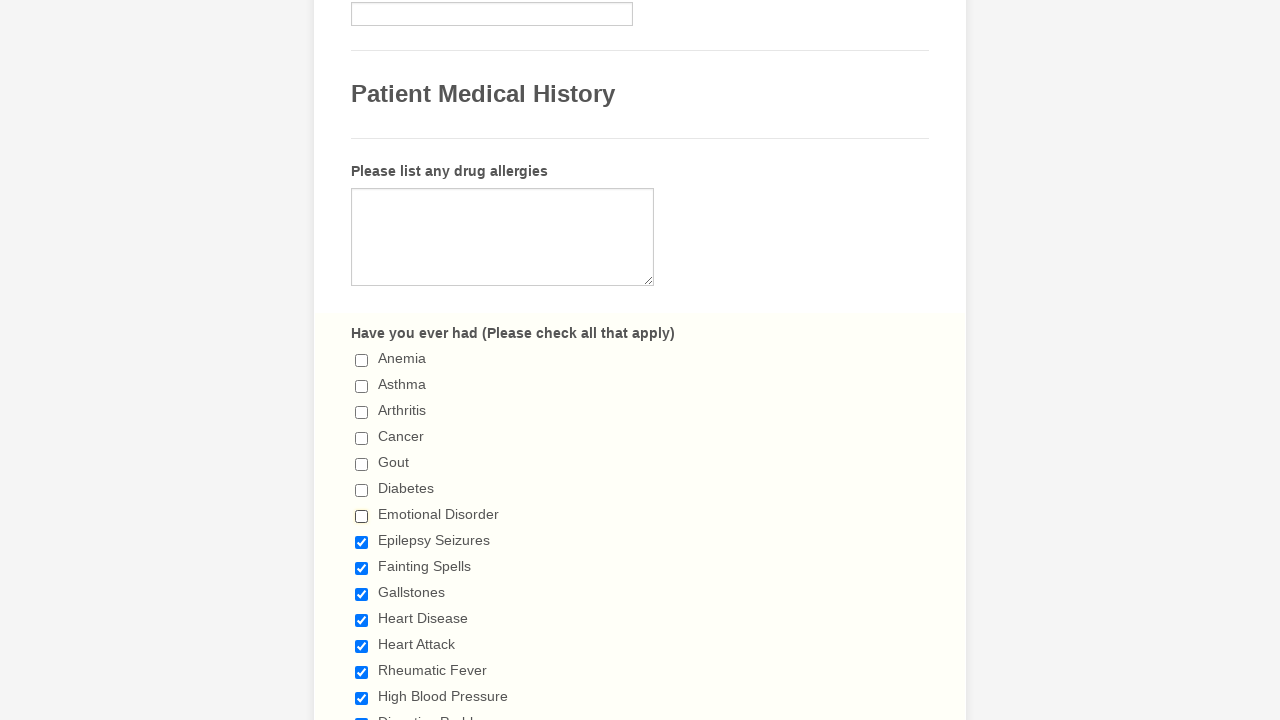

Deselected checkbox 8 of 29 at (362, 542) on span.form-checkbox-item>input >> nth=7
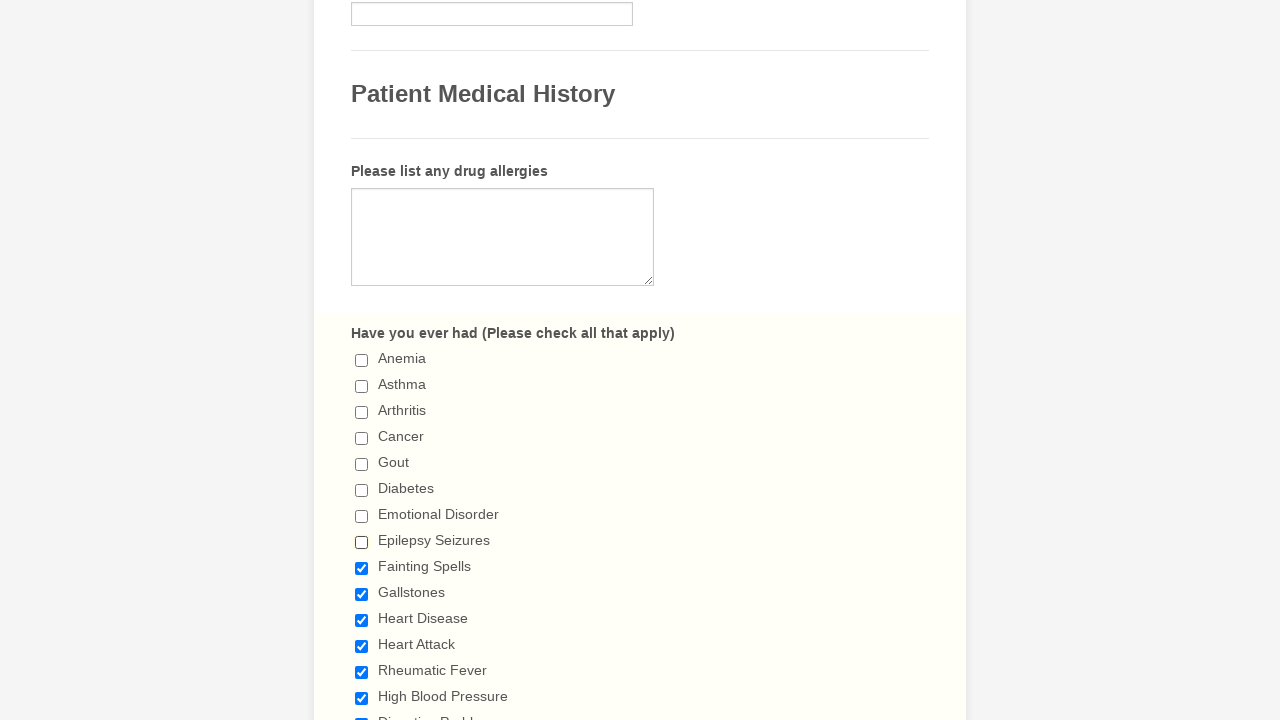

Deselected checkbox 9 of 29 at (362, 568) on span.form-checkbox-item>input >> nth=8
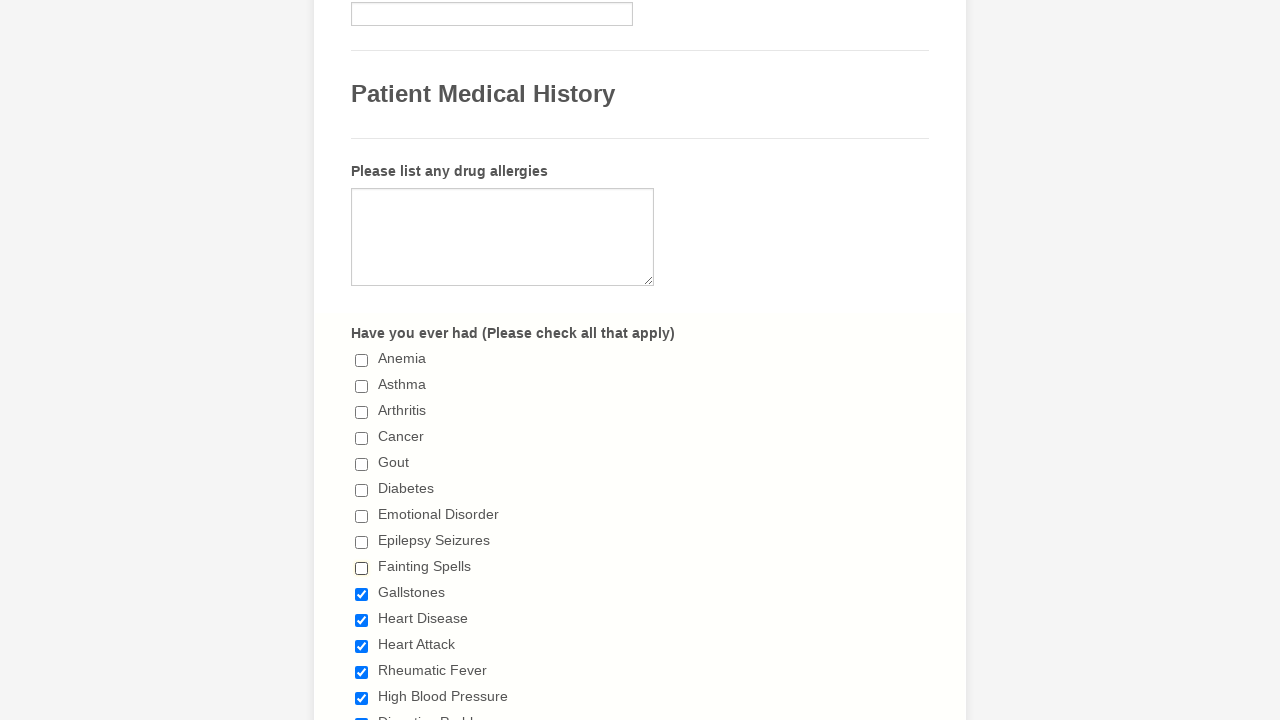

Deselected checkbox 10 of 29 at (362, 594) on span.form-checkbox-item>input >> nth=9
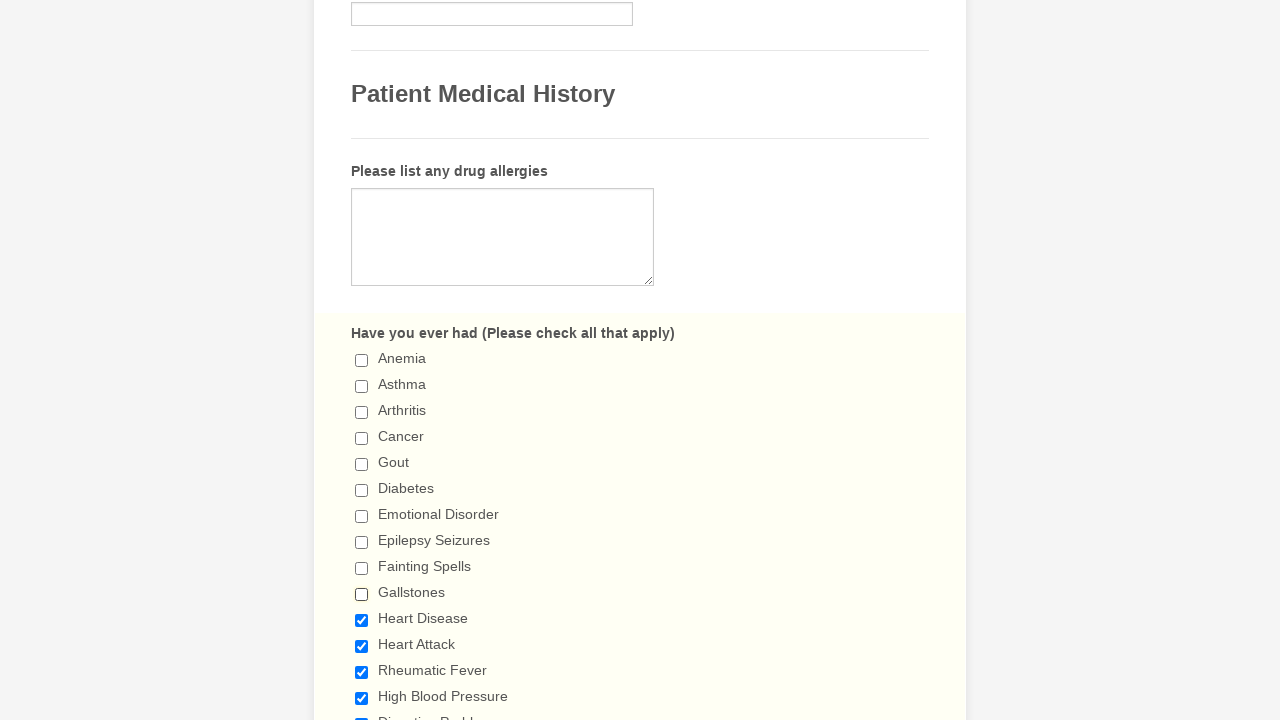

Deselected checkbox 11 of 29 at (362, 620) on span.form-checkbox-item>input >> nth=10
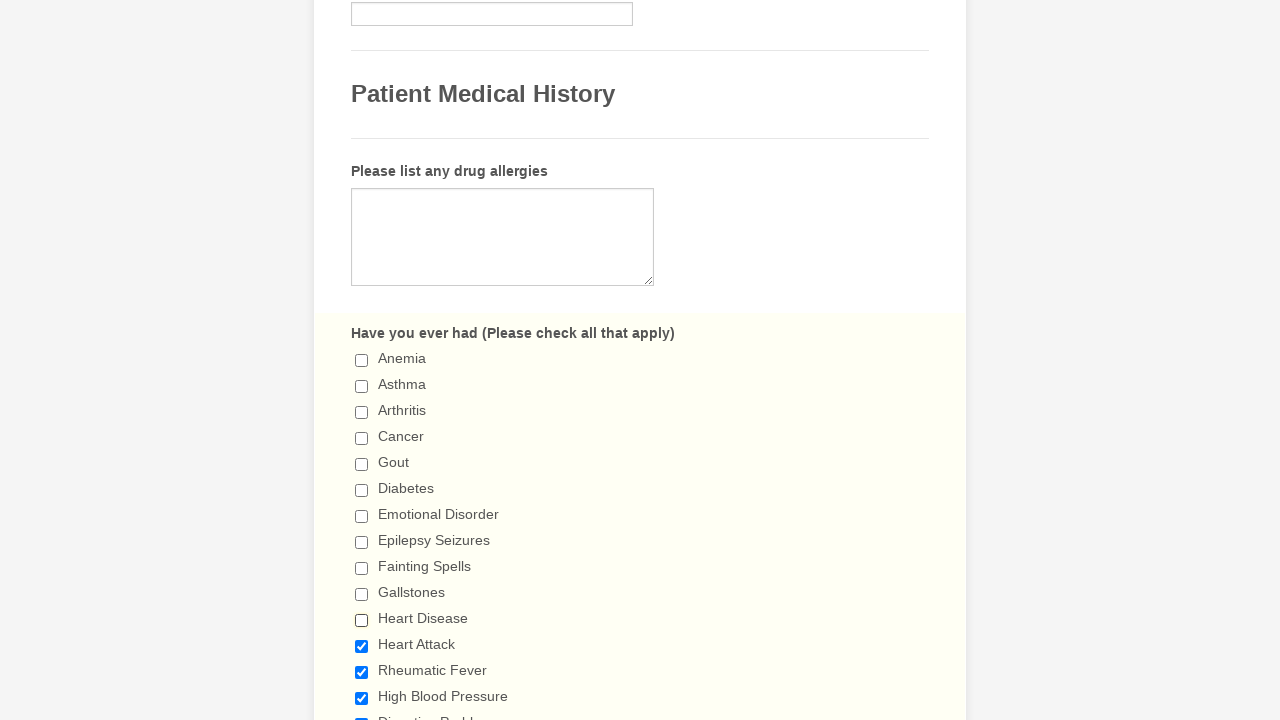

Deselected checkbox 12 of 29 at (362, 646) on span.form-checkbox-item>input >> nth=11
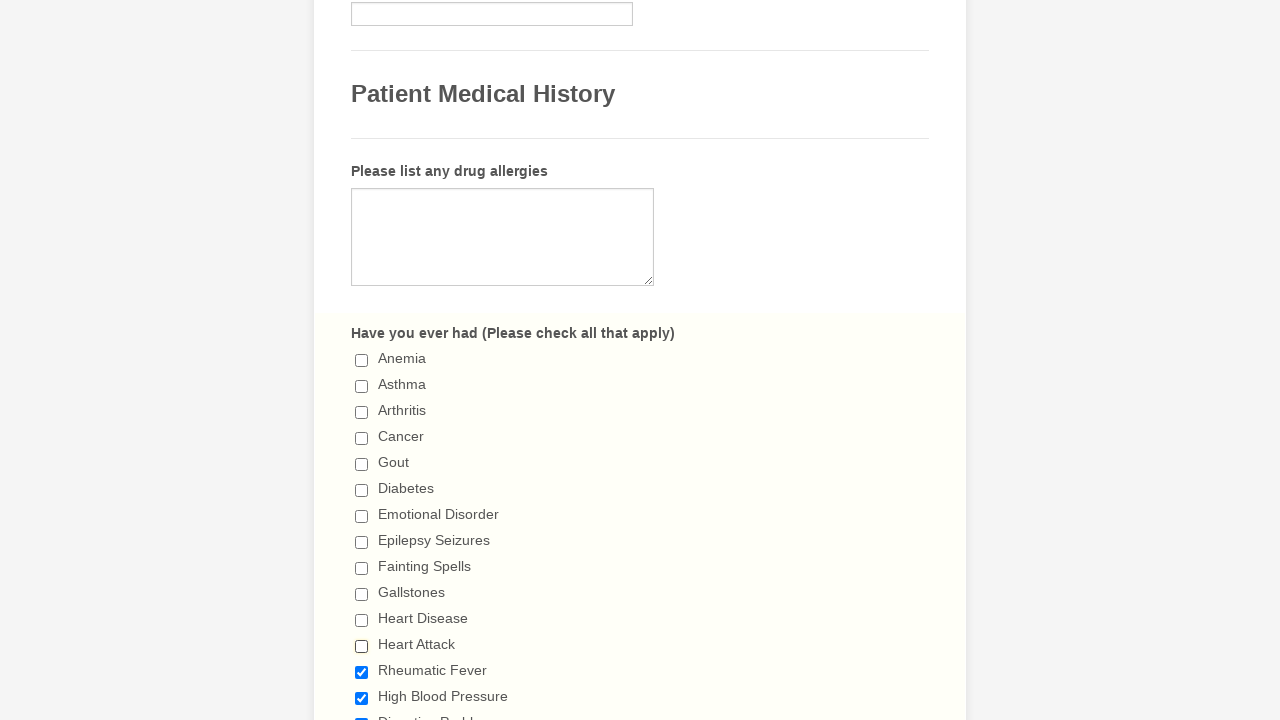

Deselected checkbox 13 of 29 at (362, 672) on span.form-checkbox-item>input >> nth=12
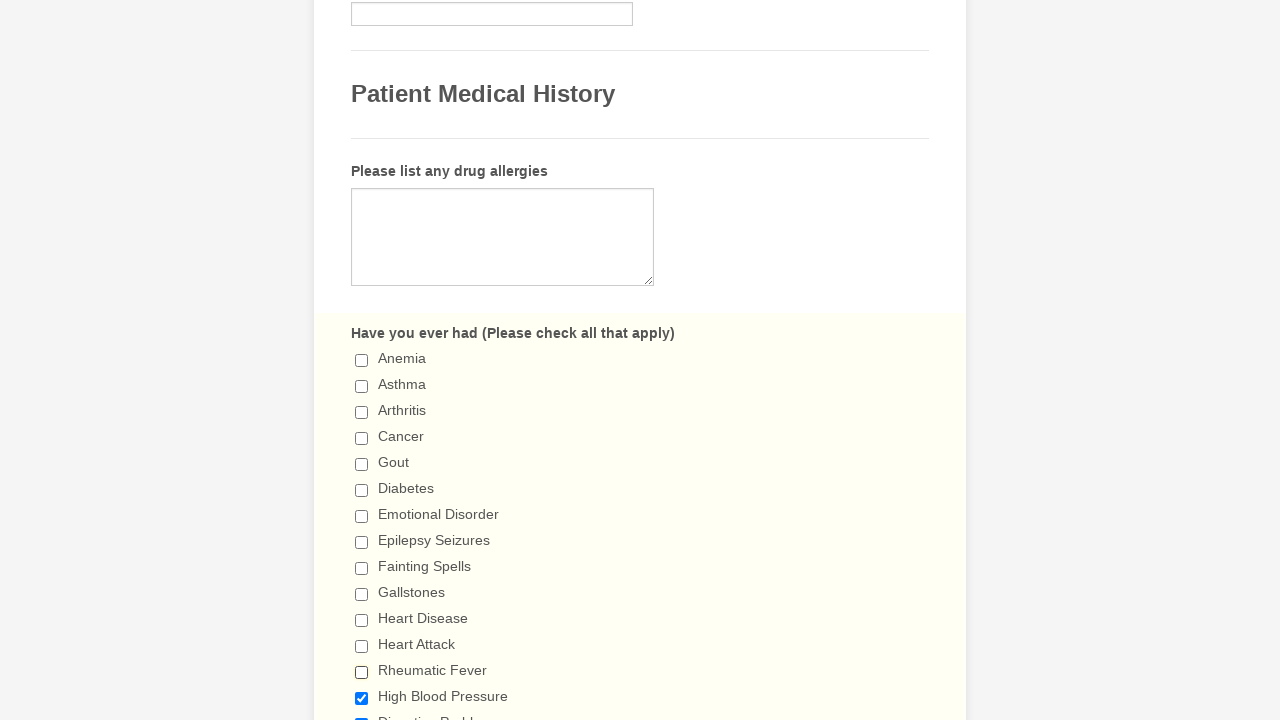

Deselected checkbox 14 of 29 at (362, 698) on span.form-checkbox-item>input >> nth=13
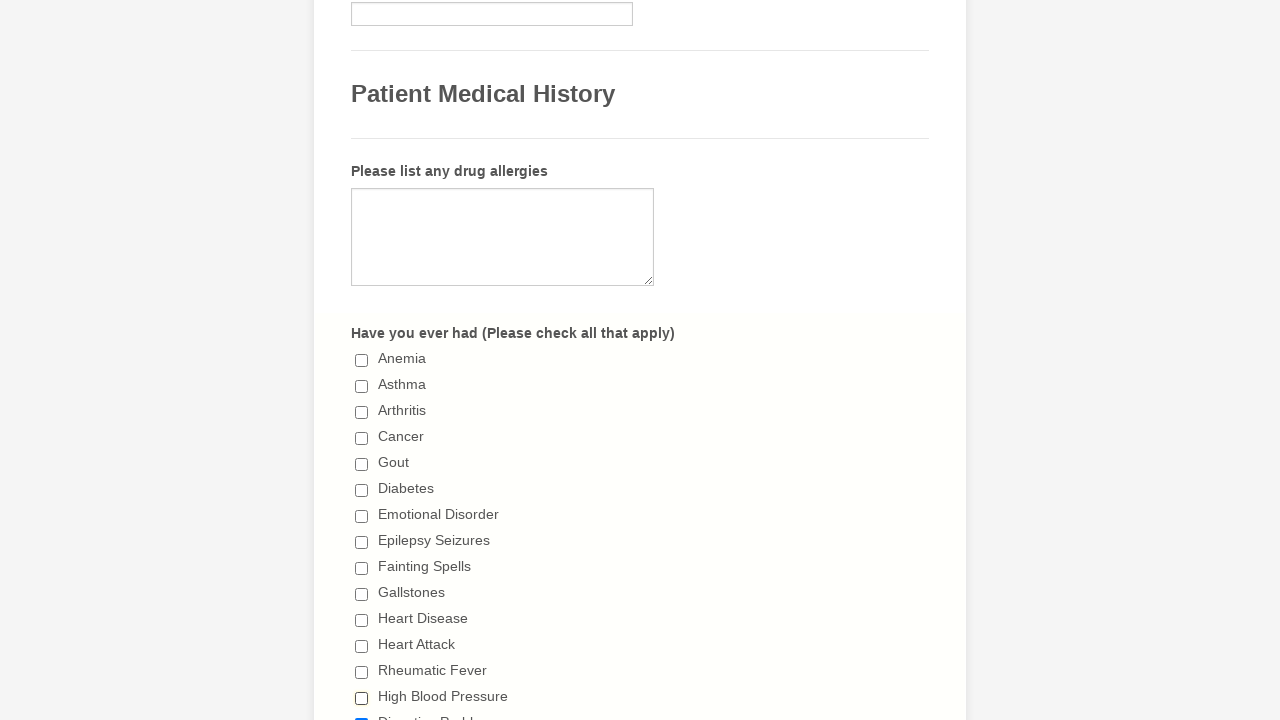

Deselected checkbox 15 of 29 at (362, 714) on span.form-checkbox-item>input >> nth=14
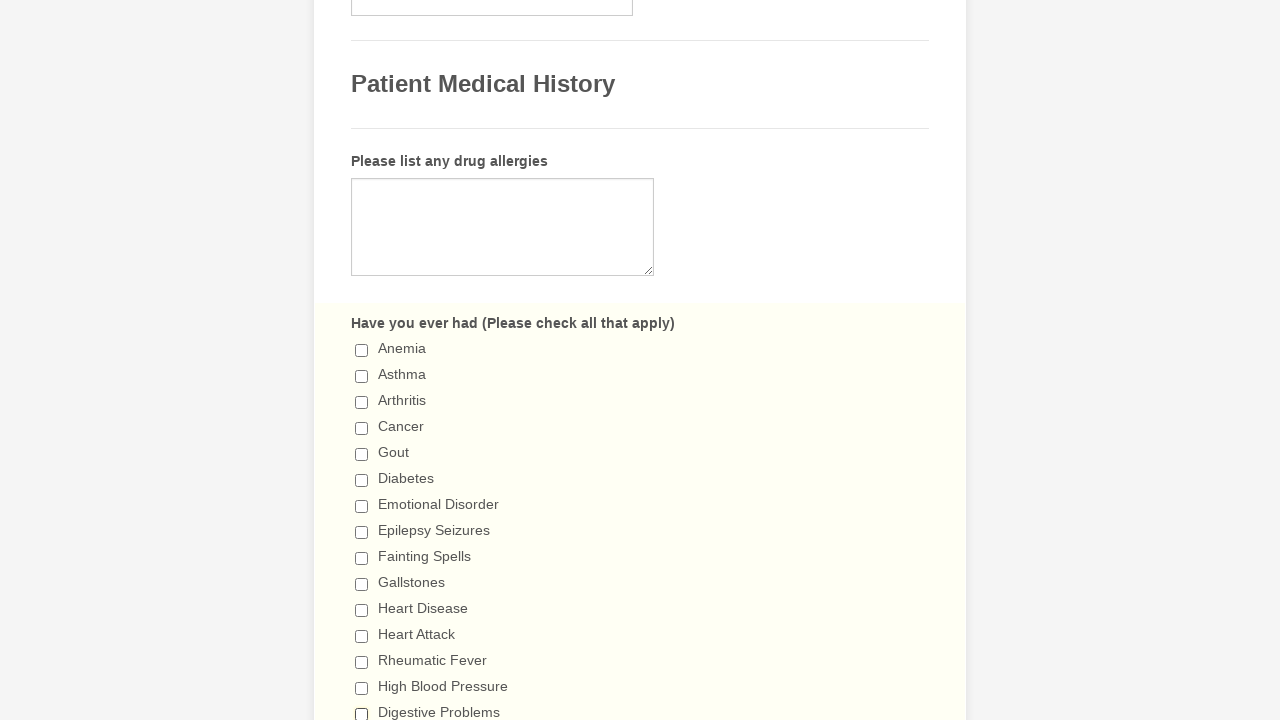

Deselected checkbox 16 of 29 at (362, 360) on span.form-checkbox-item>input >> nth=15
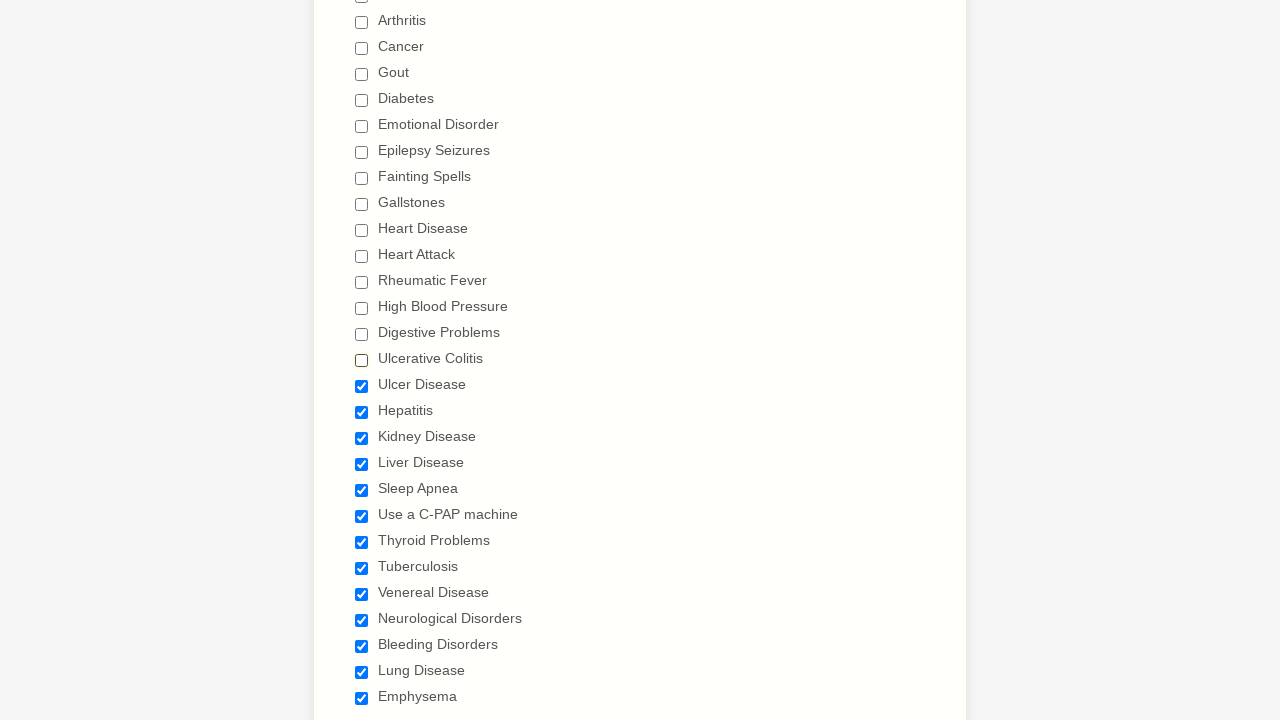

Deselected checkbox 17 of 29 at (362, 386) on span.form-checkbox-item>input >> nth=16
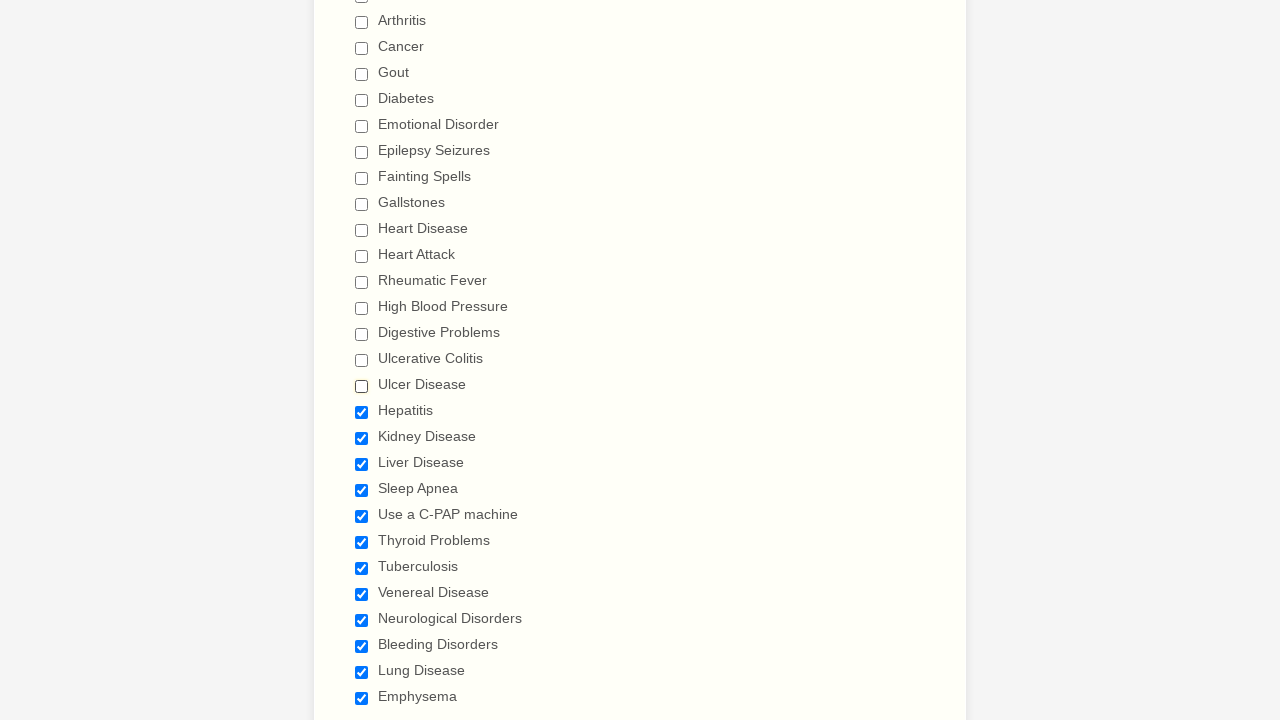

Deselected checkbox 18 of 29 at (362, 412) on span.form-checkbox-item>input >> nth=17
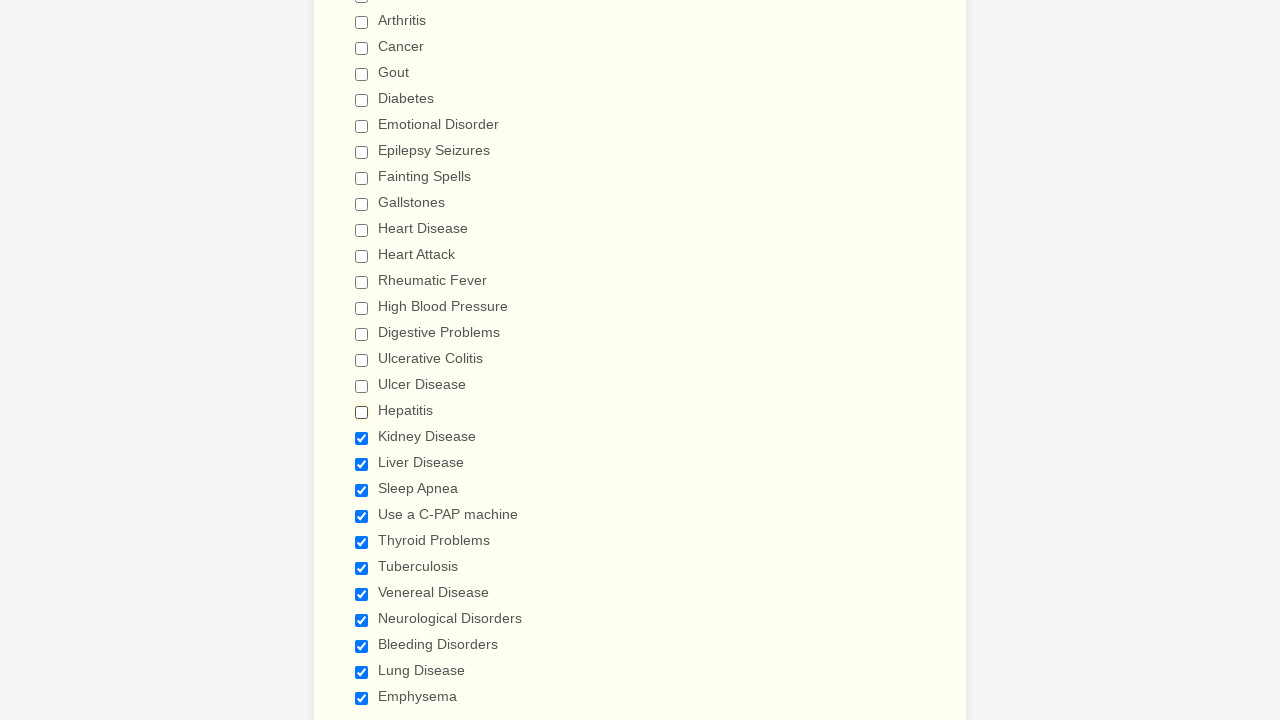

Deselected checkbox 19 of 29 at (362, 438) on span.form-checkbox-item>input >> nth=18
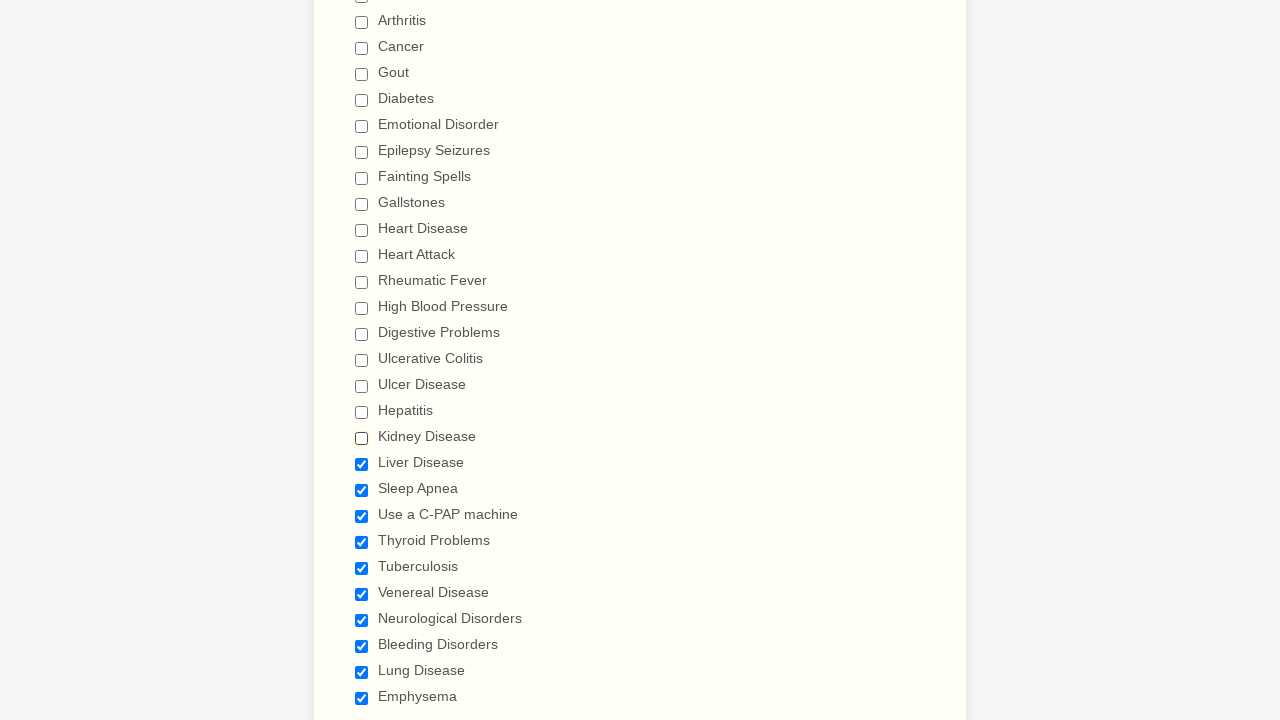

Deselected checkbox 20 of 29 at (362, 464) on span.form-checkbox-item>input >> nth=19
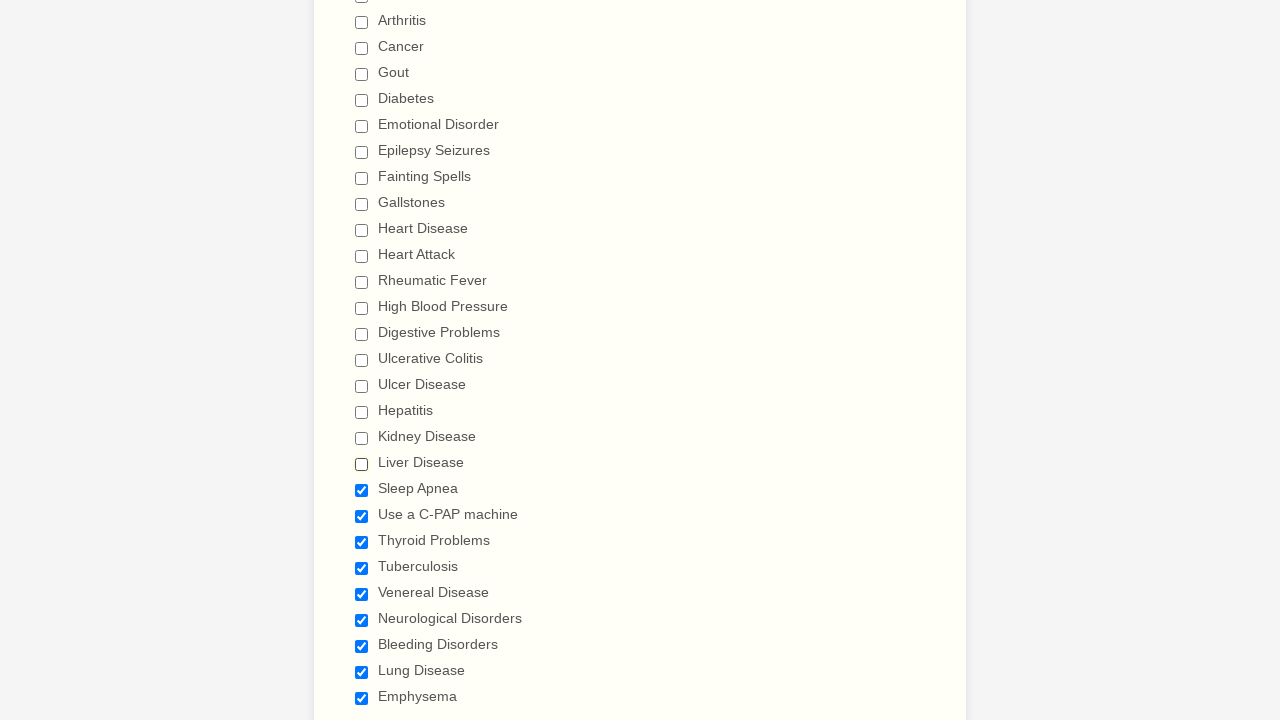

Deselected checkbox 21 of 29 at (362, 490) on span.form-checkbox-item>input >> nth=20
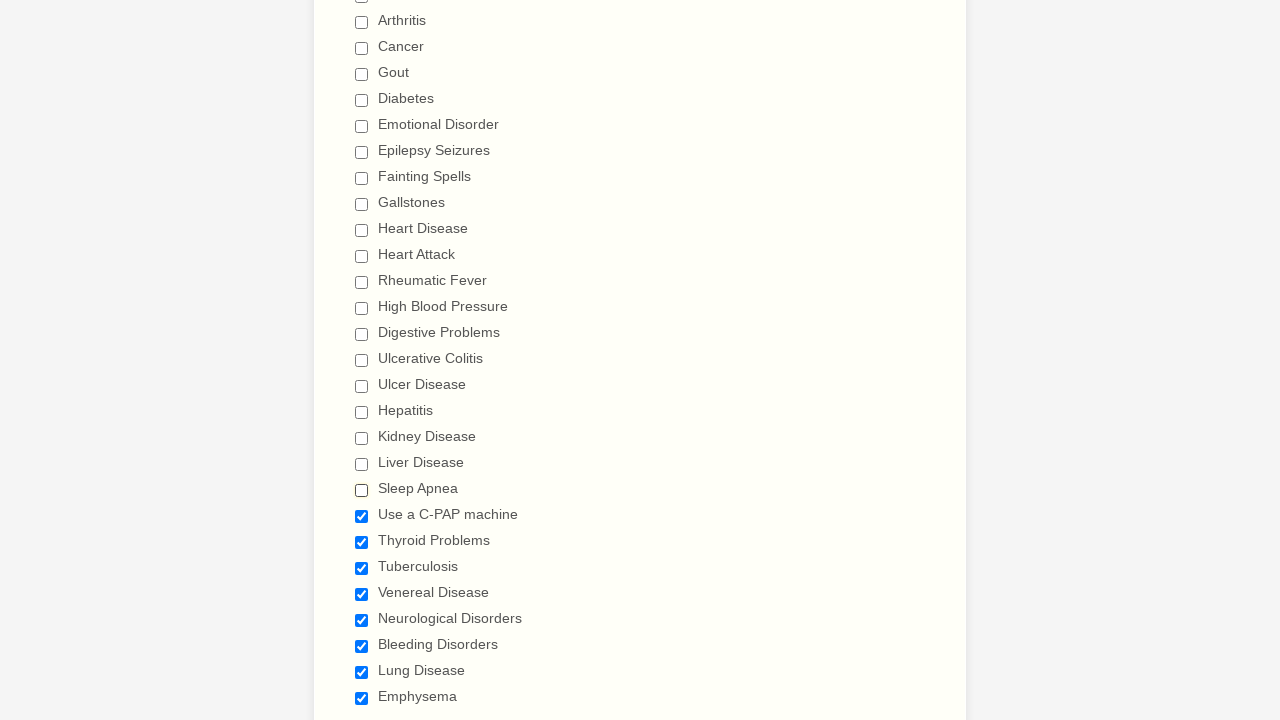

Deselected checkbox 22 of 29 at (362, 516) on span.form-checkbox-item>input >> nth=21
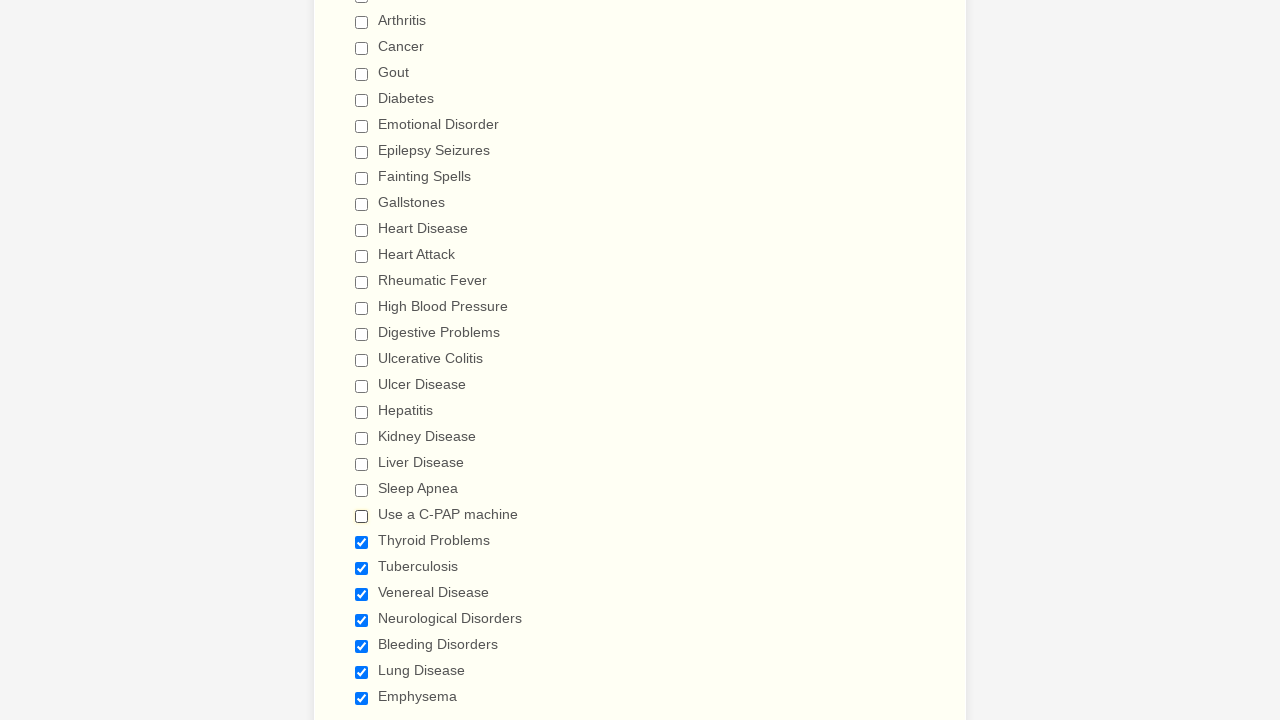

Deselected checkbox 23 of 29 at (362, 542) on span.form-checkbox-item>input >> nth=22
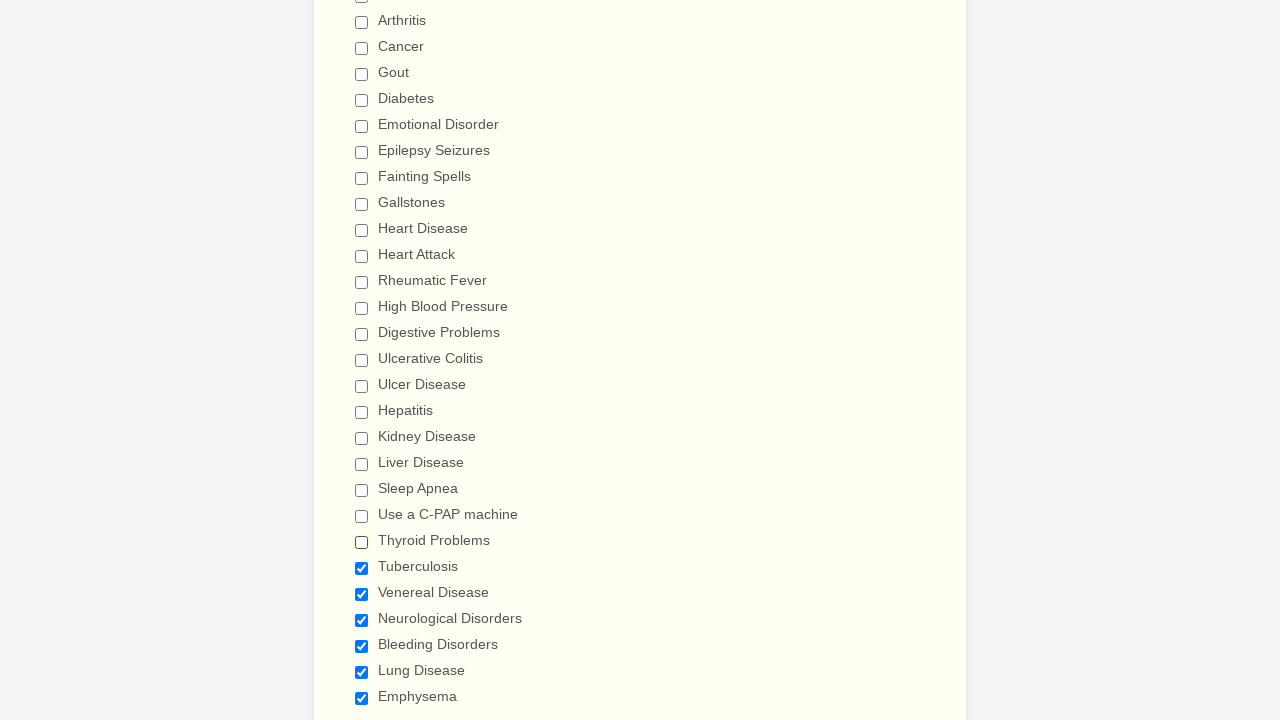

Deselected checkbox 24 of 29 at (362, 568) on span.form-checkbox-item>input >> nth=23
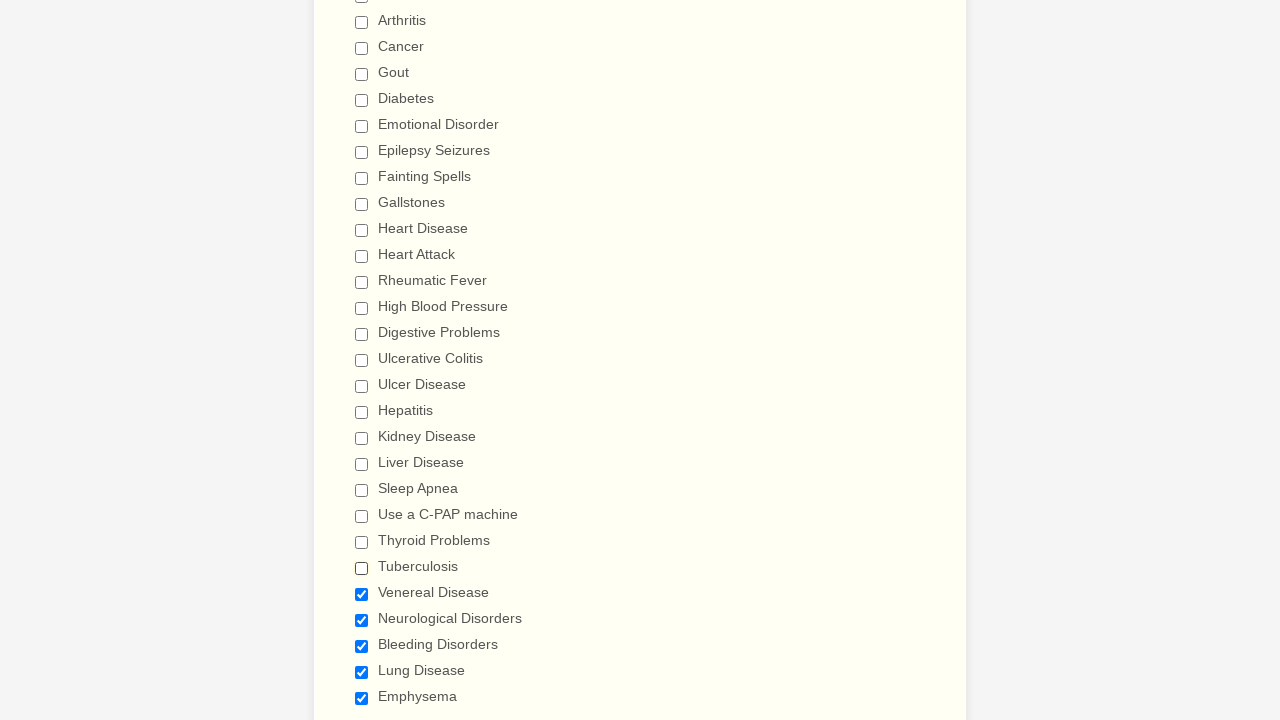

Deselected checkbox 25 of 29 at (362, 594) on span.form-checkbox-item>input >> nth=24
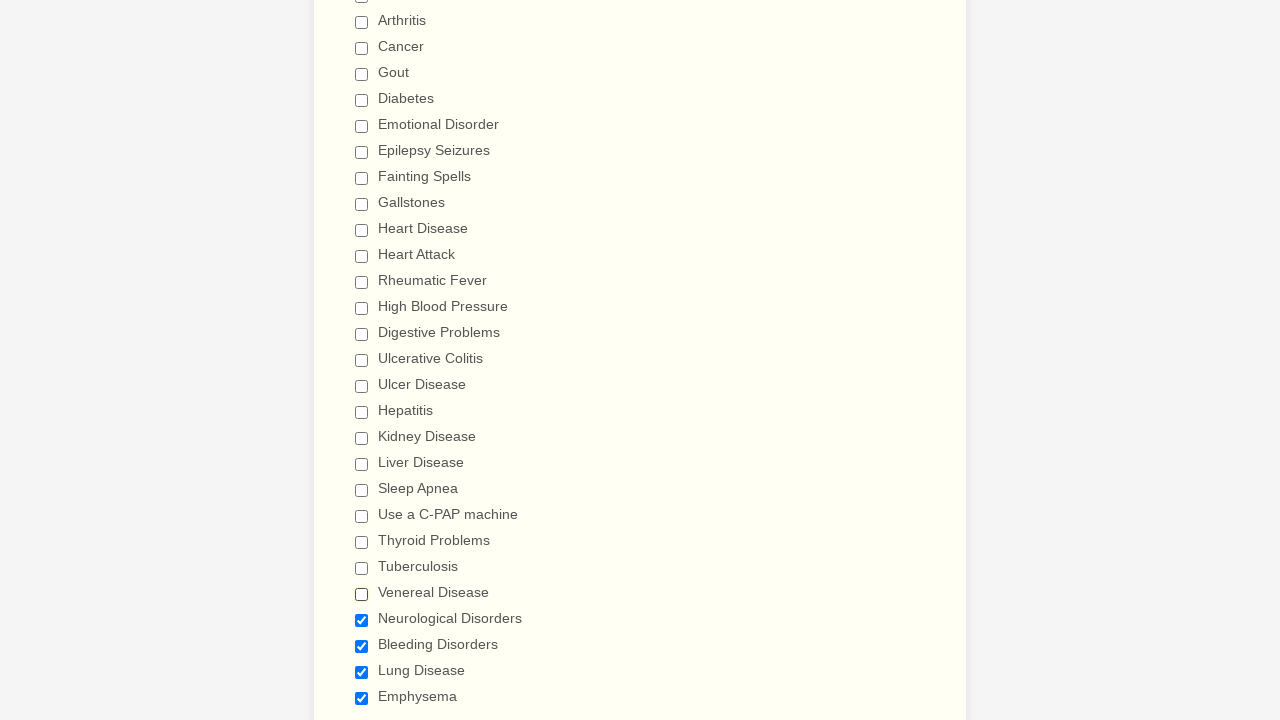

Deselected checkbox 26 of 29 at (362, 620) on span.form-checkbox-item>input >> nth=25
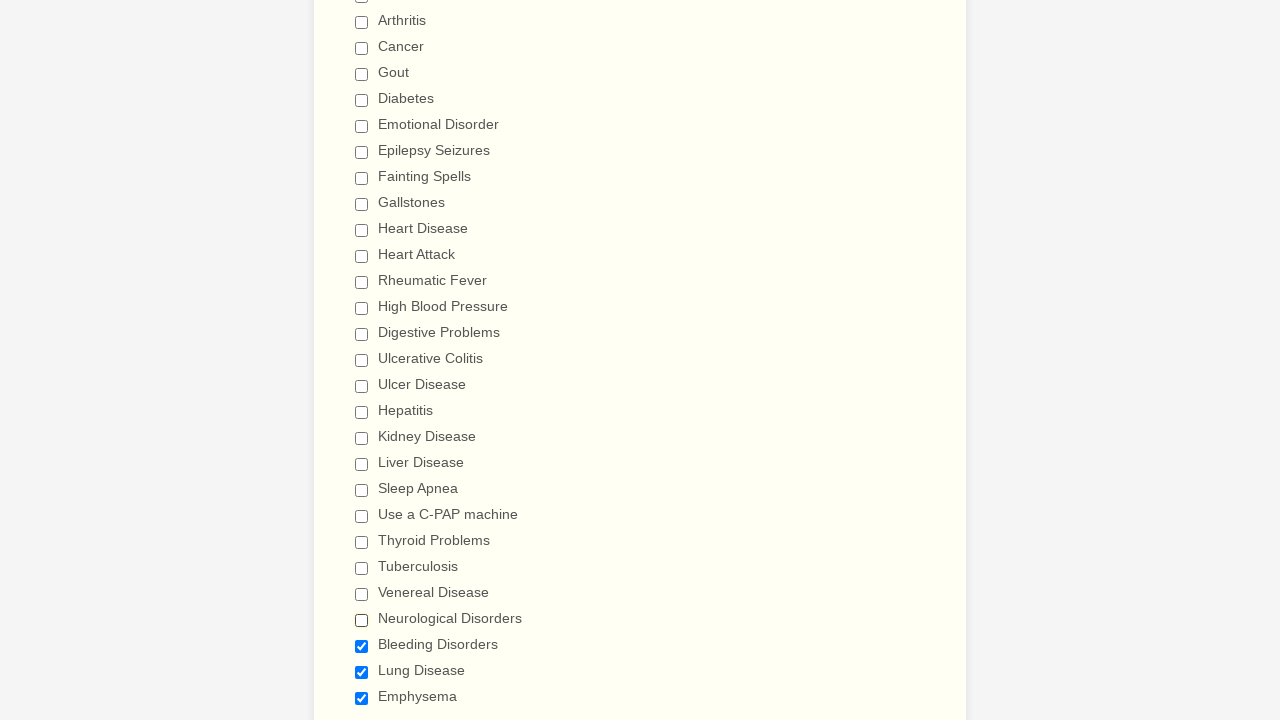

Deselected checkbox 27 of 29 at (362, 646) on span.form-checkbox-item>input >> nth=26
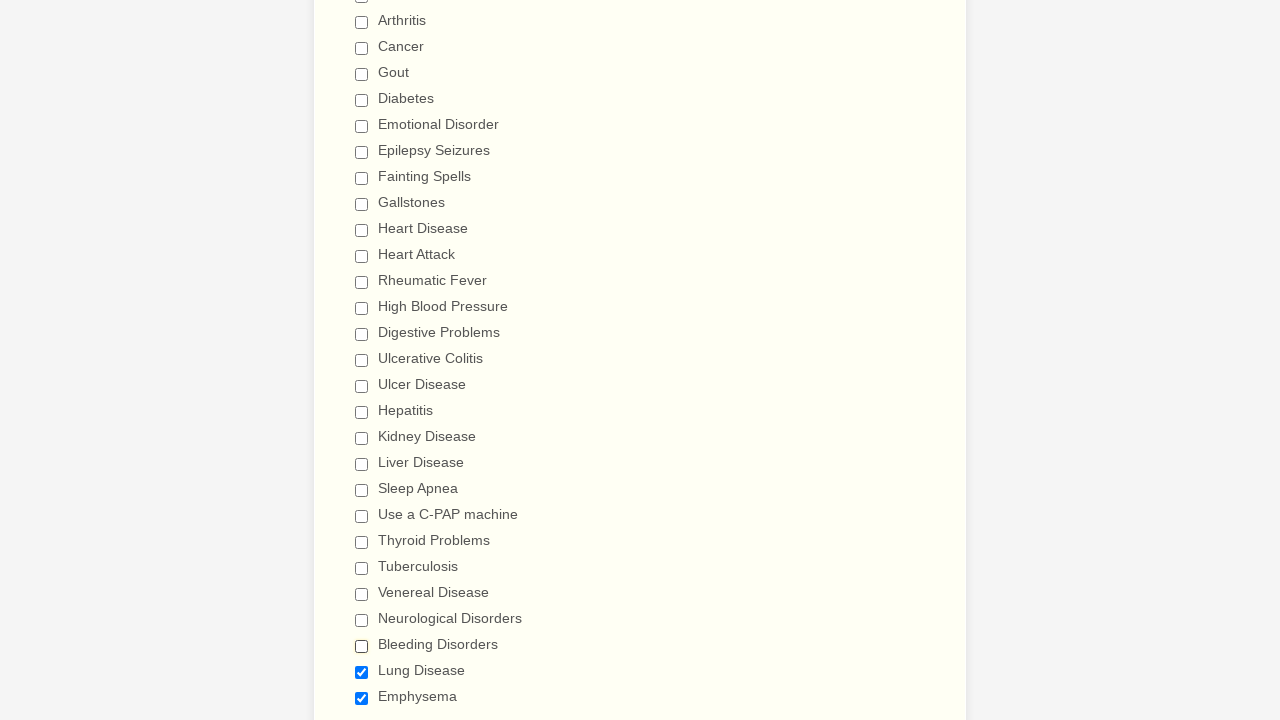

Deselected checkbox 28 of 29 at (362, 672) on span.form-checkbox-item>input >> nth=27
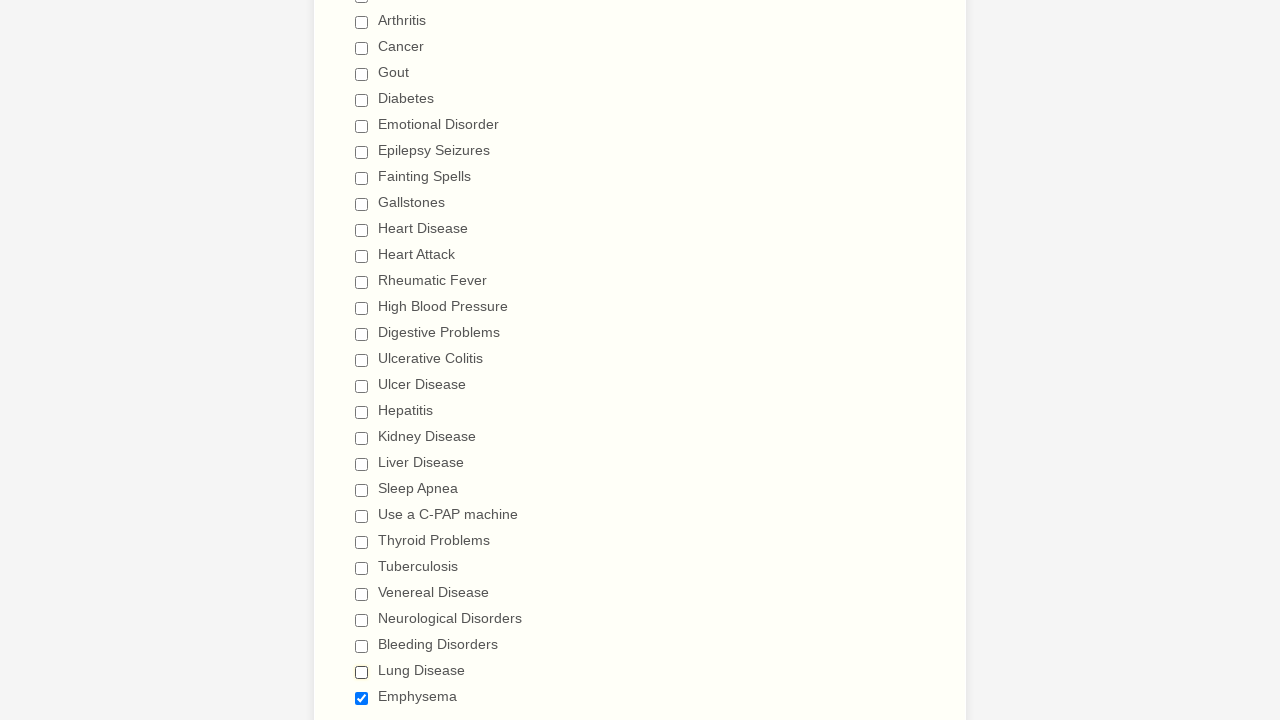

Deselected checkbox 29 of 29 at (362, 698) on span.form-checkbox-item>input >> nth=28
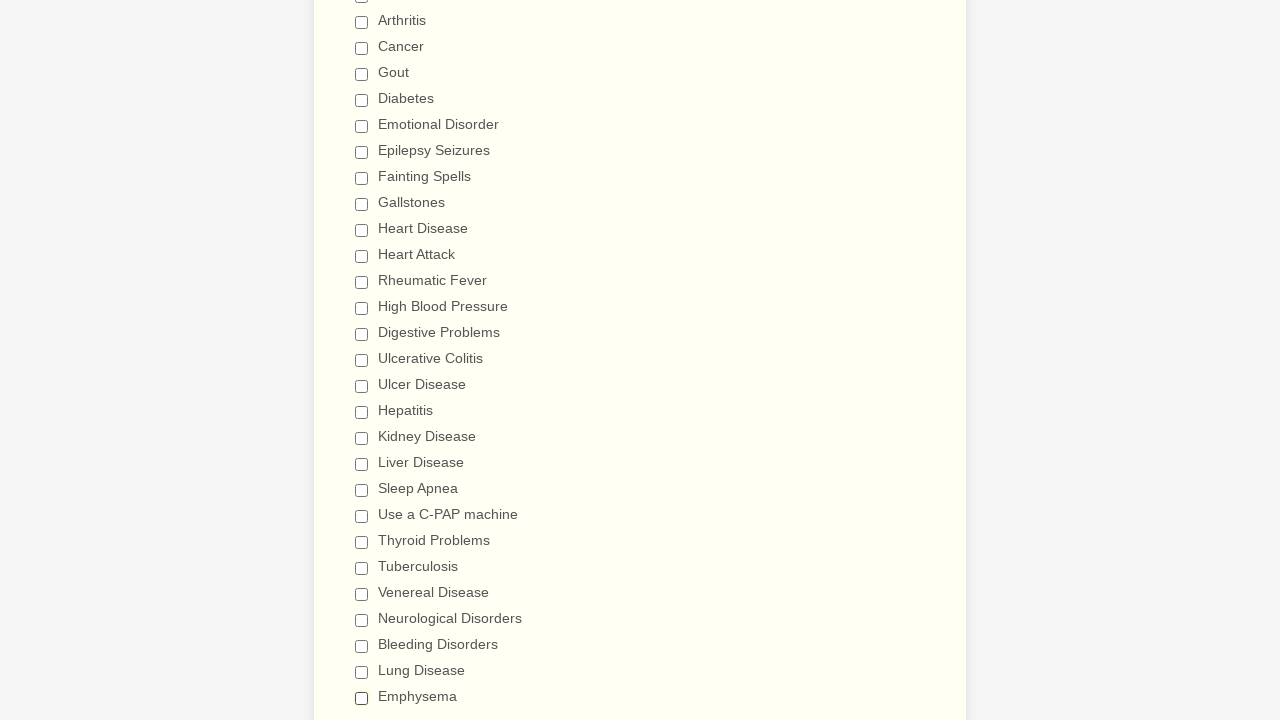

Selected 'Venereal Disease' checkbox at (362, 594) on input[value='Venereal Disease']
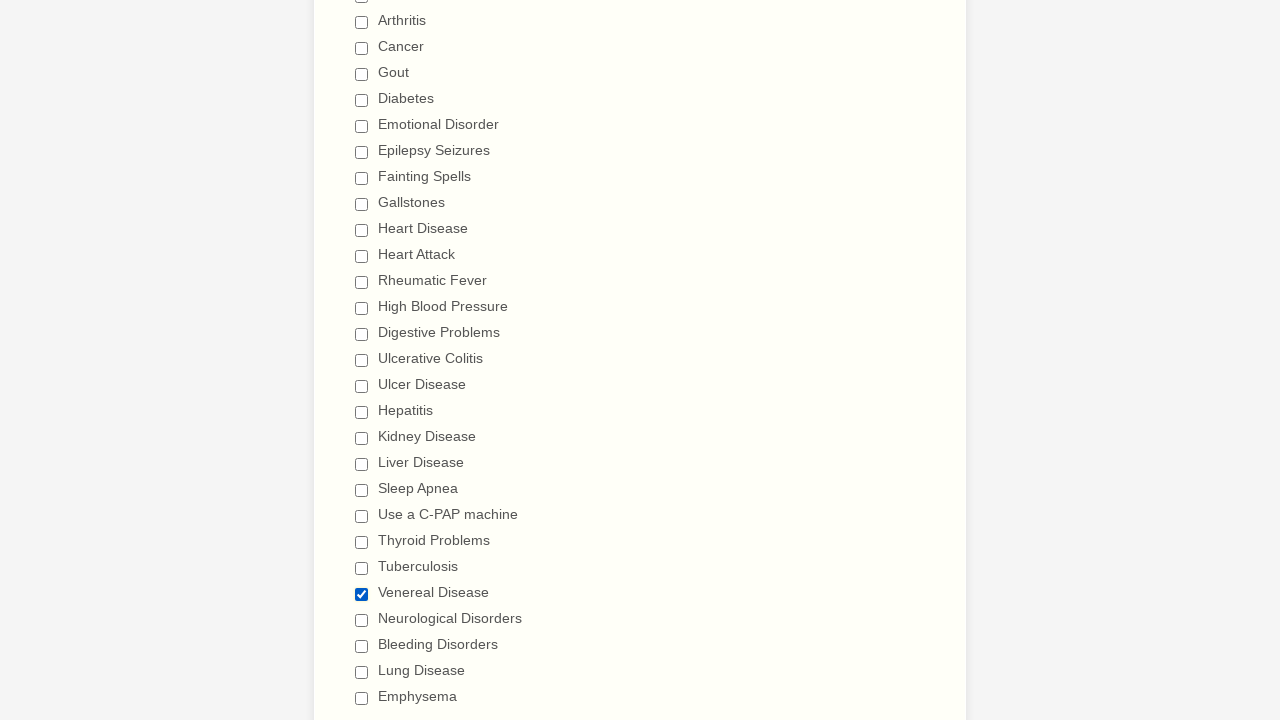

Selected 'High Blood Pressure' checkbox at (362, 308) on input[value='High Blood Pressure']
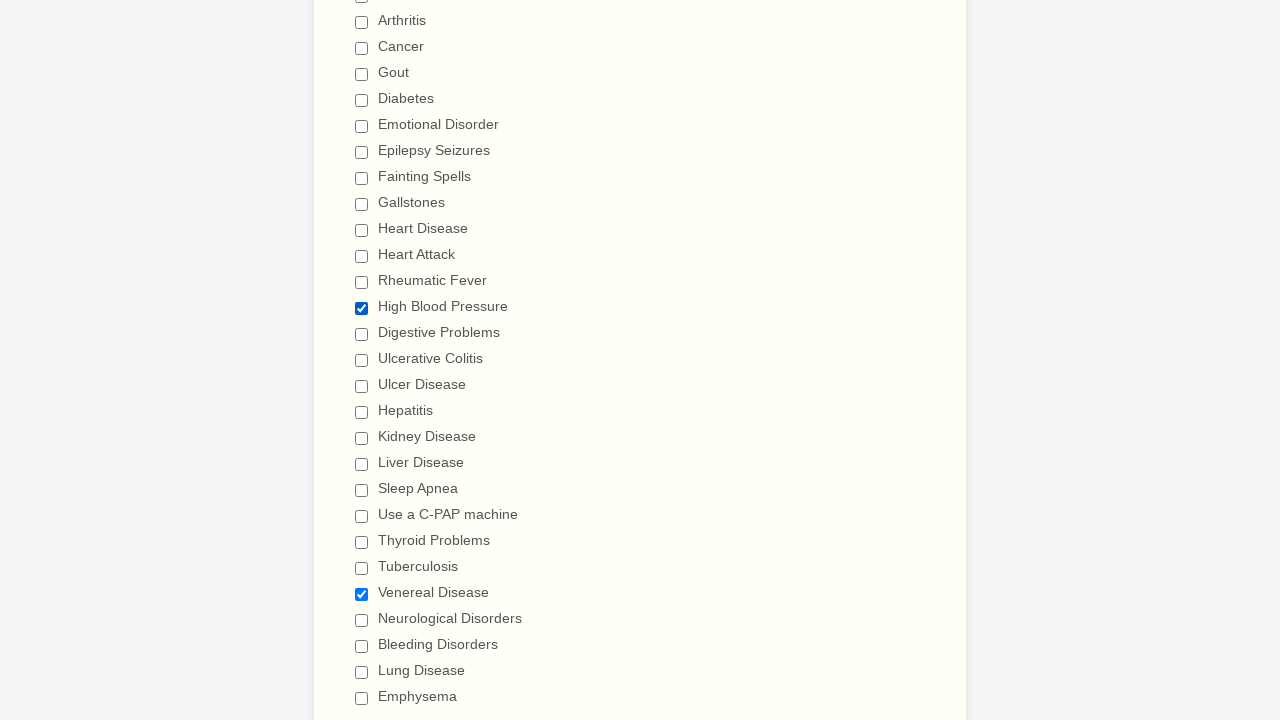

Selected 'Heart Attack' checkbox at (362, 256) on input[value='Heart Attack']
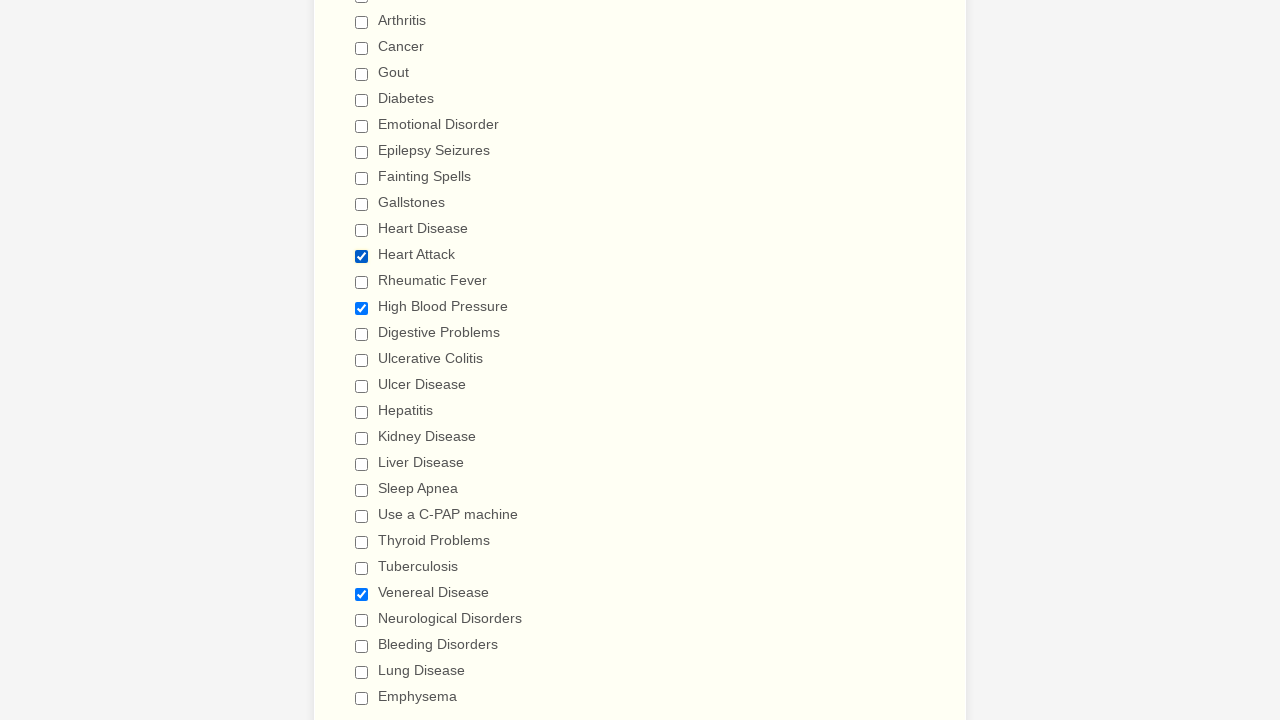

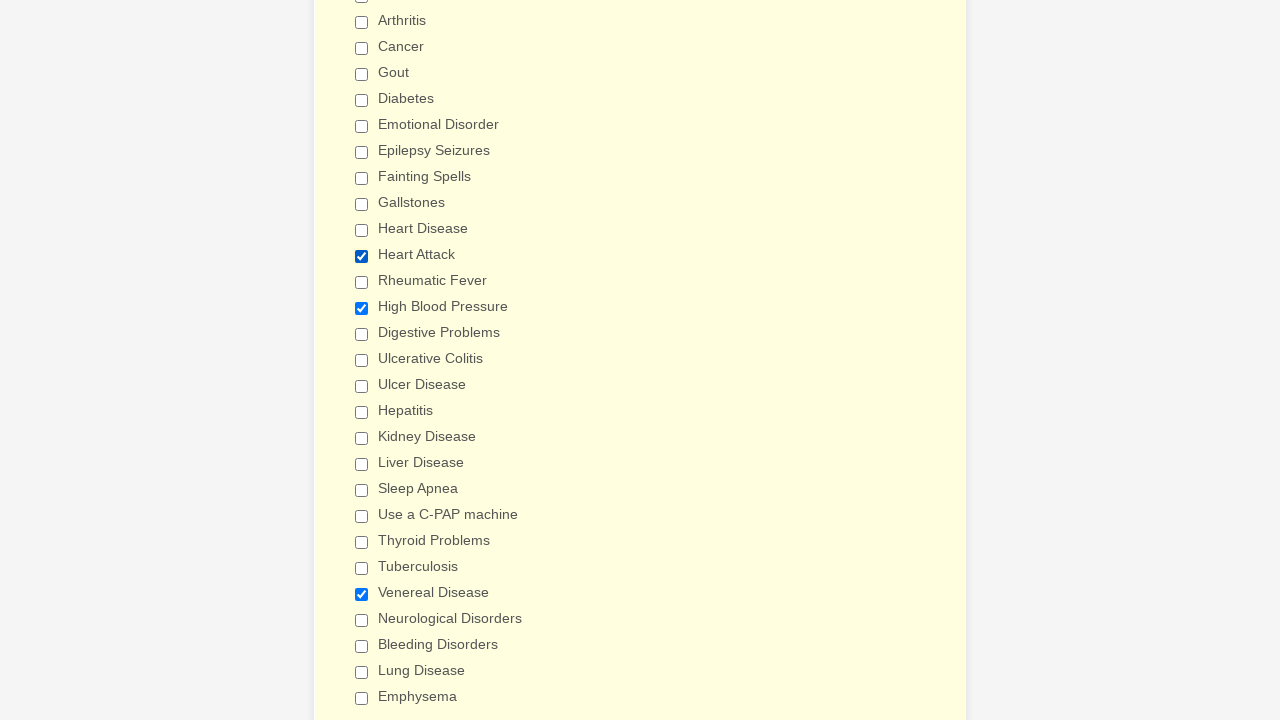